Tests an e-commerce flow by adding multiple products with specific quantities to cart, applying a promo code, and completing checkout with country selection

Starting URL: https://rahulshettyacademy.com/seleniumPractise/

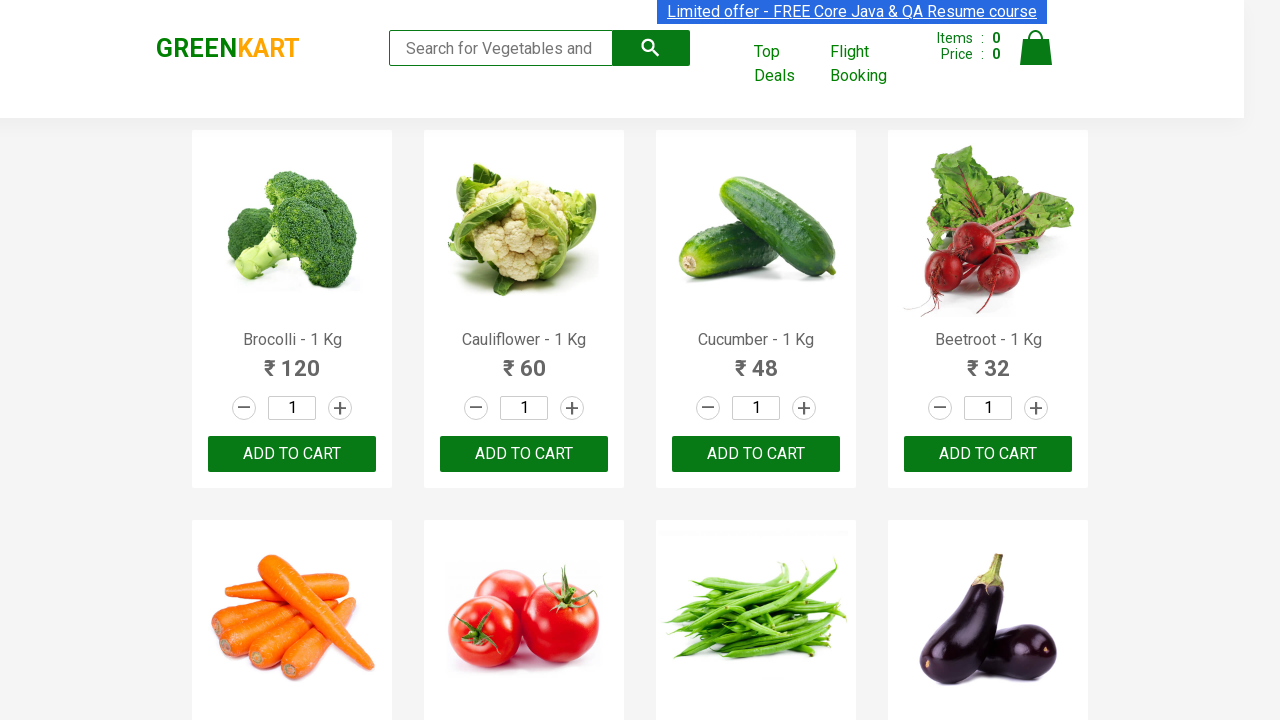

Clicked increment button for Cucumber (click 1 of 4) at (804, 408) on //h4[contains(text(),'Cucumber')]/following-sibling::*[2]/a[@class='increment']
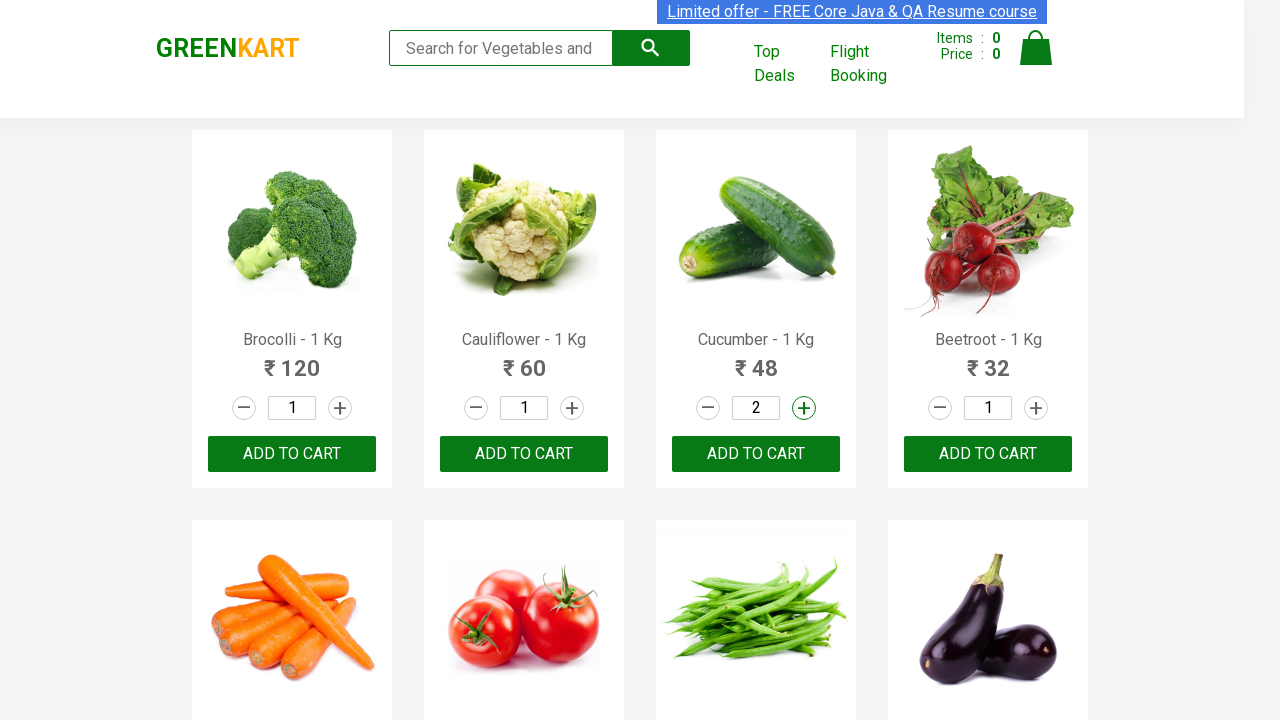

Clicked increment button for Cucumber (click 2 of 4) at (804, 408) on //h4[contains(text(),'Cucumber')]/following-sibling::*[2]/a[@class='increment']
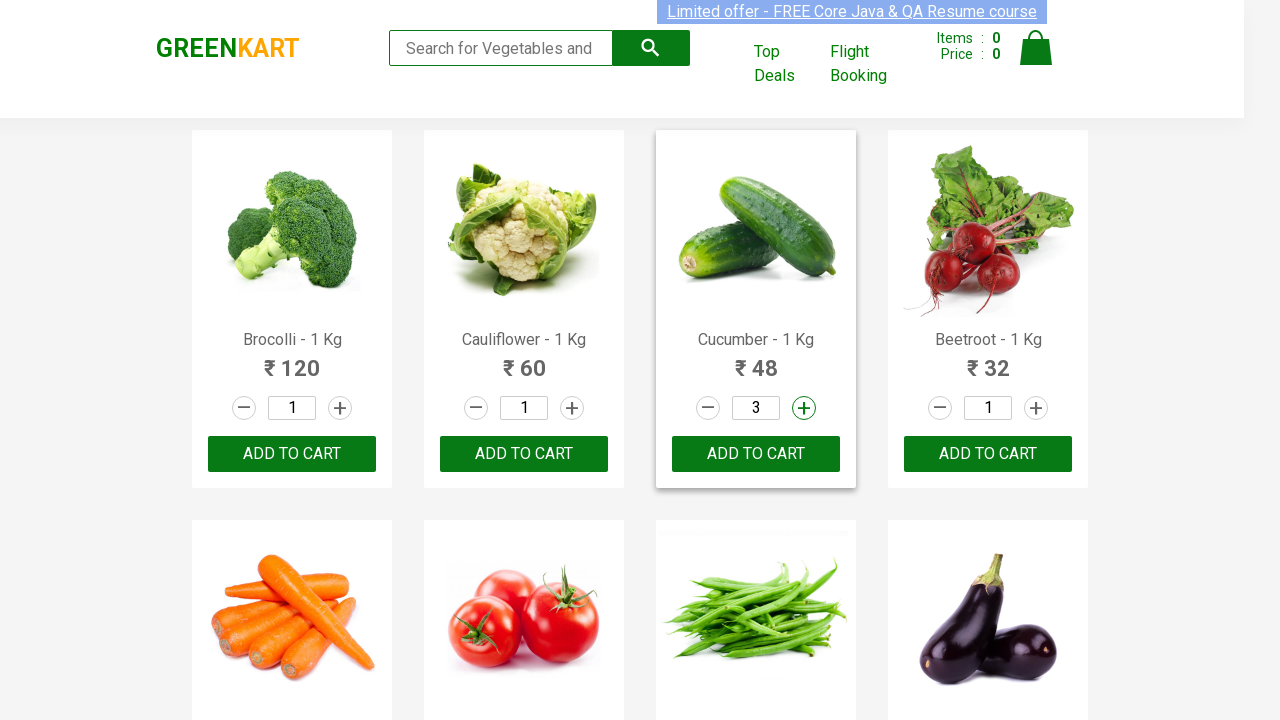

Clicked increment button for Cucumber (click 3 of 4) at (804, 408) on //h4[contains(text(),'Cucumber')]/following-sibling::*[2]/a[@class='increment']
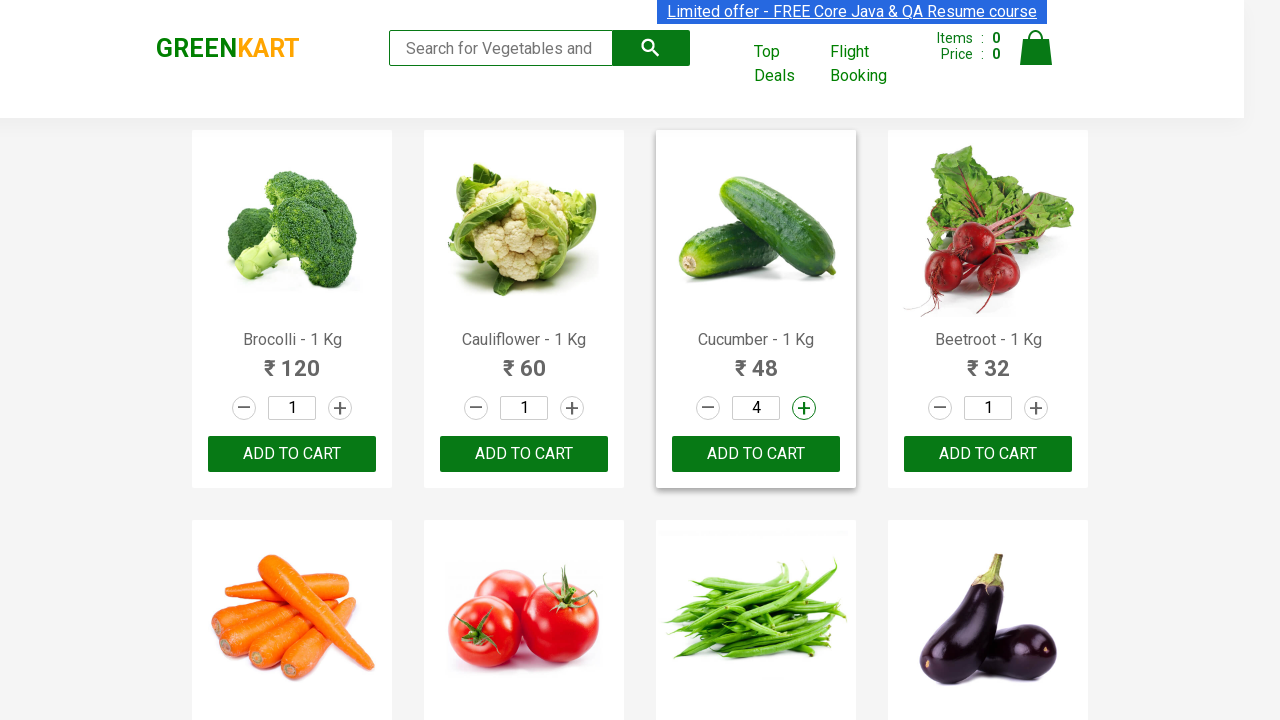

Clicked increment button for Cucumber (click 4 of 4) at (804, 408) on //h4[contains(text(),'Cucumber')]/following-sibling::*[2]/a[@class='increment']
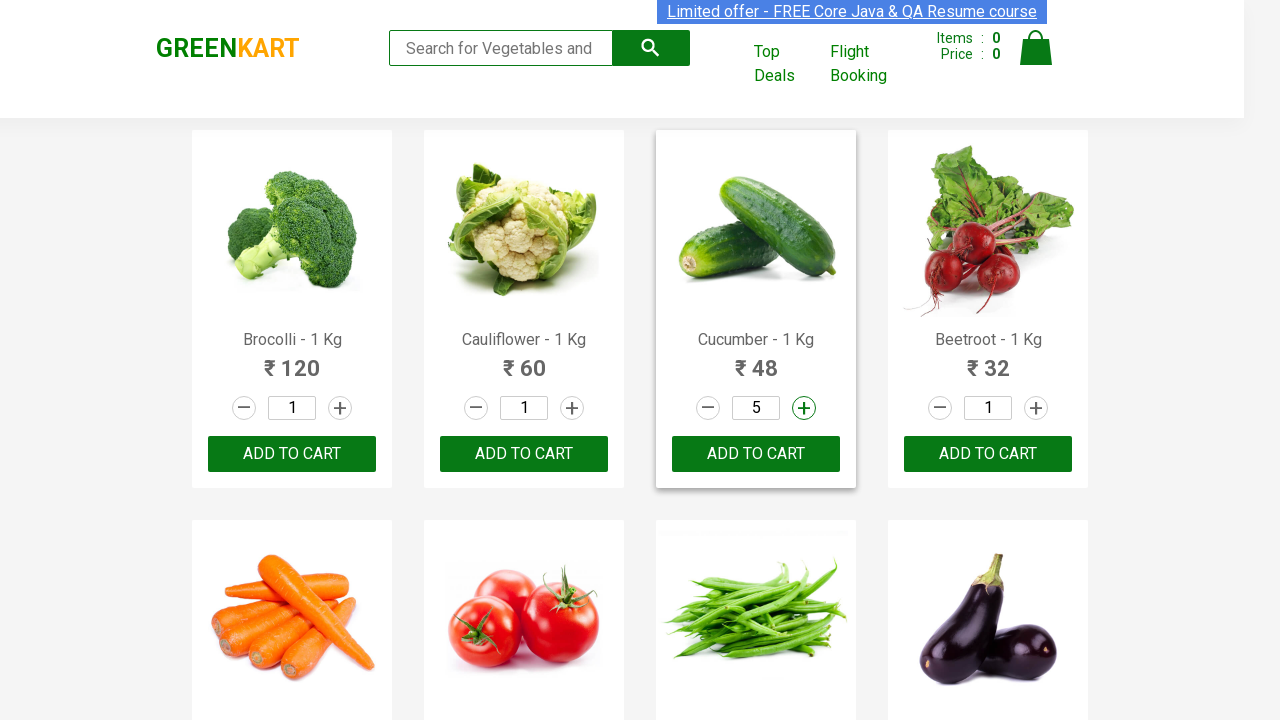

Added 5 Cucumber(s) to cart at (756, 454) on //h4[contains(text(),'Cucumber')]/following-sibling::*[3]/button
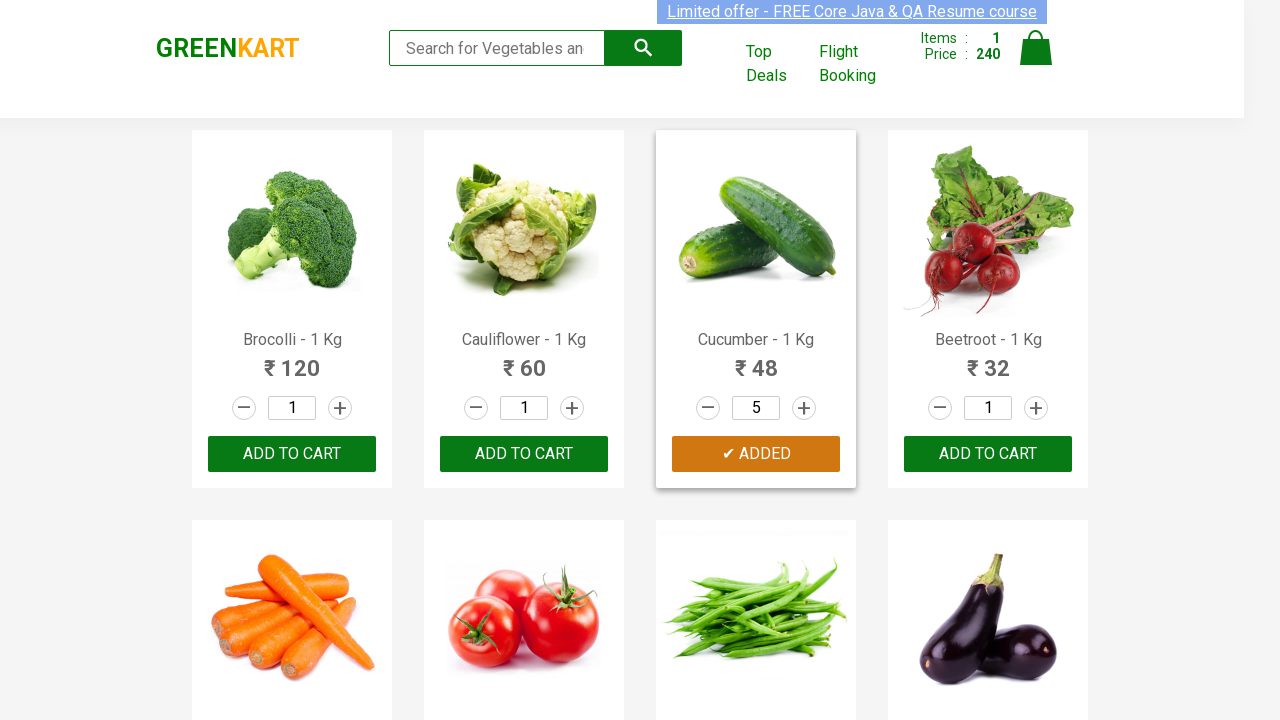

Clicked increment button for Tomato (click 1 of 6) at (572, 360) on //h4[contains(text(),'Tomato')]/following-sibling::*[2]/a[@class='increment']
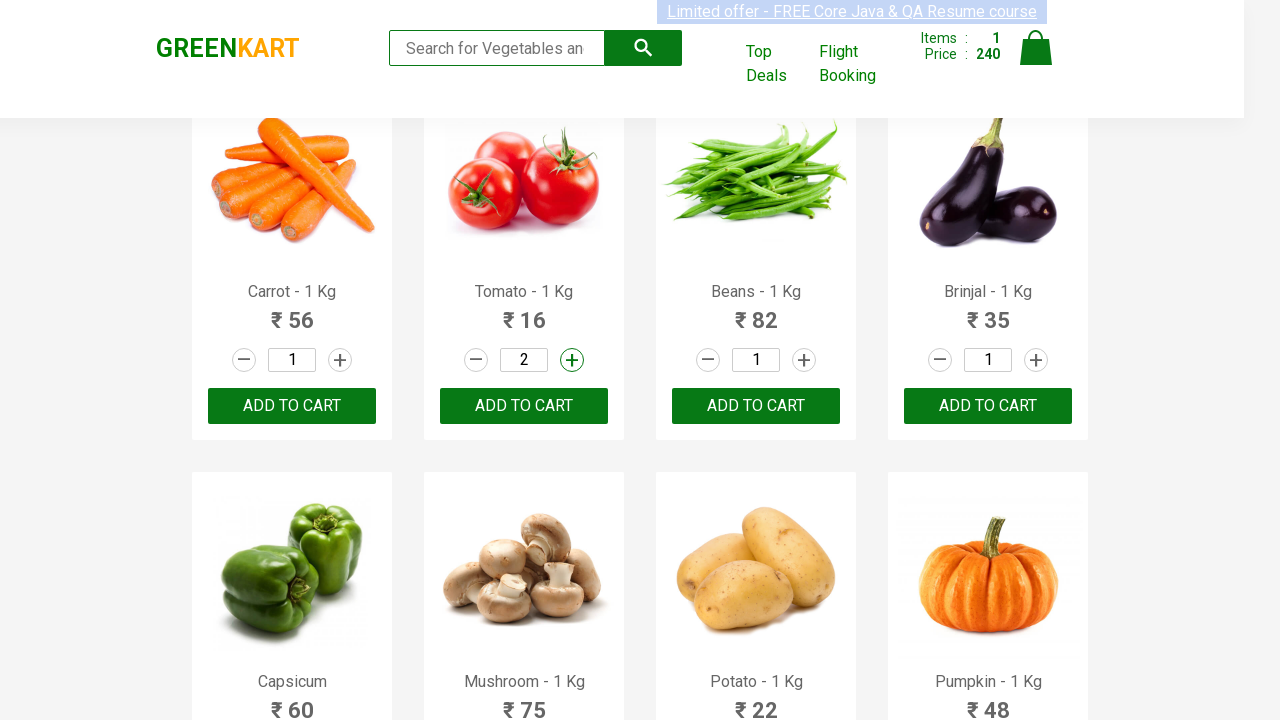

Clicked increment button for Tomato (click 2 of 6) at (572, 360) on //h4[contains(text(),'Tomato')]/following-sibling::*[2]/a[@class='increment']
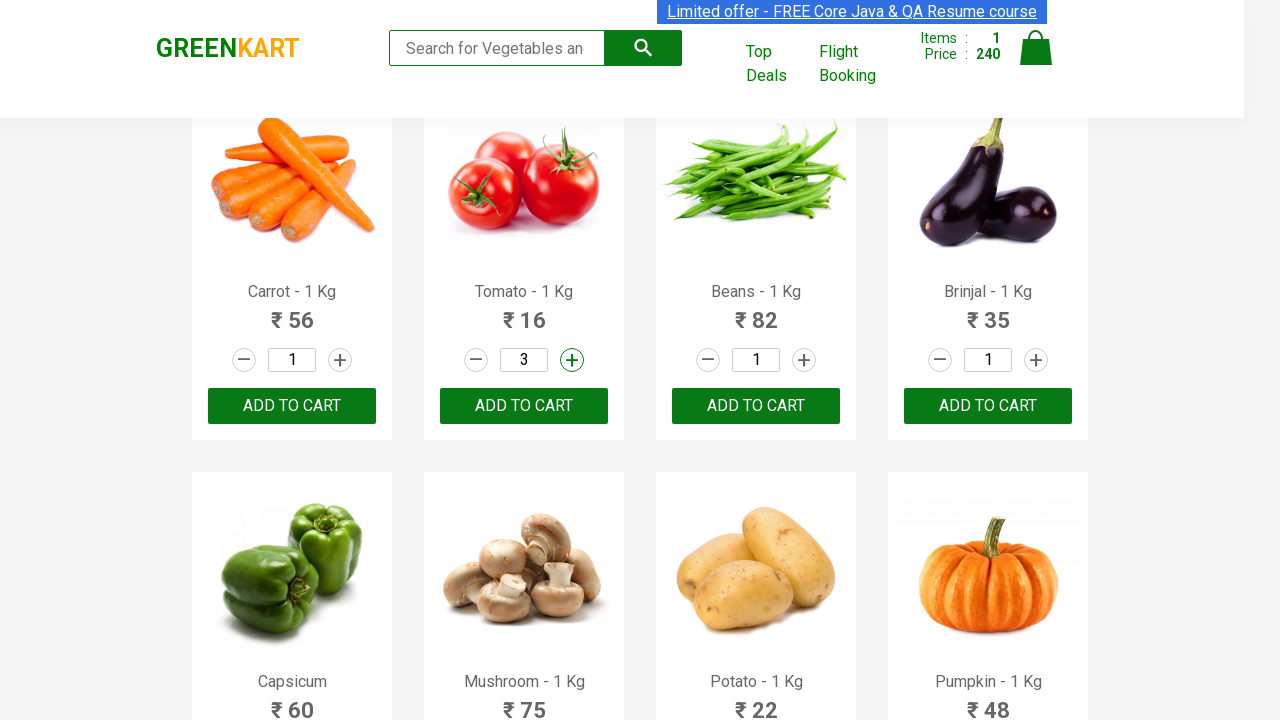

Clicked increment button for Tomato (click 3 of 6) at (572, 360) on //h4[contains(text(),'Tomato')]/following-sibling::*[2]/a[@class='increment']
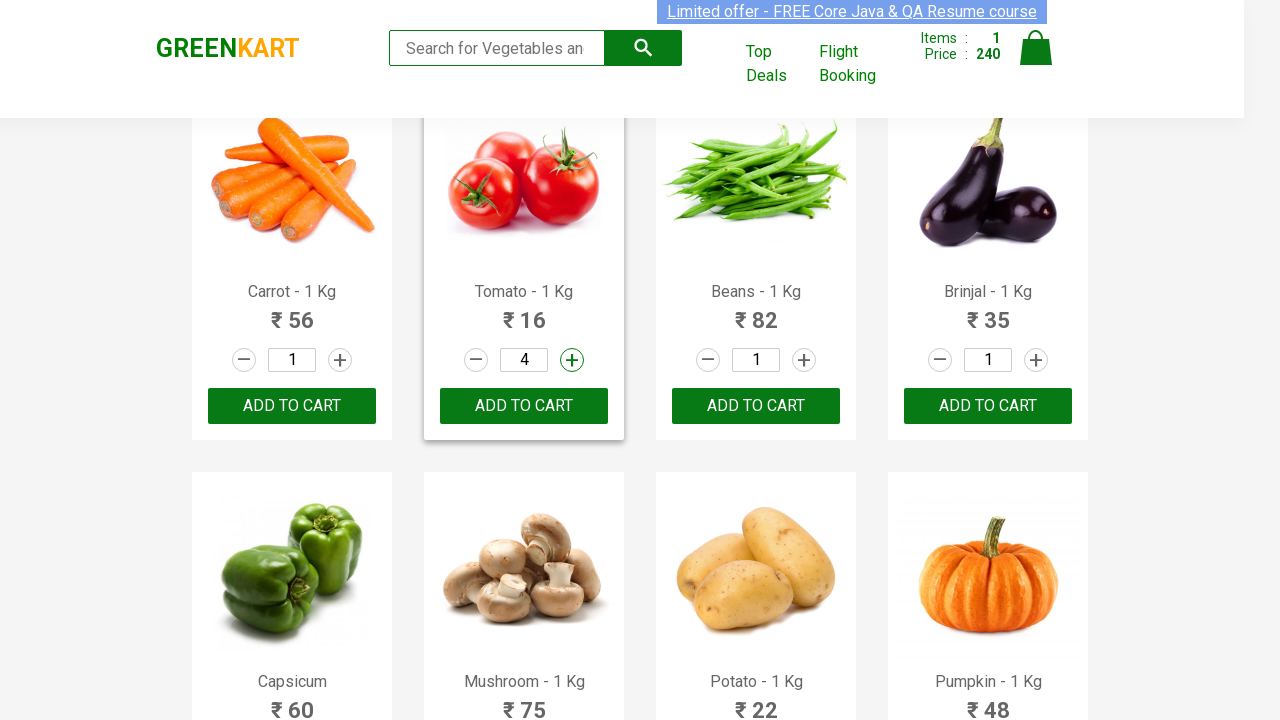

Clicked increment button for Tomato (click 4 of 6) at (572, 360) on //h4[contains(text(),'Tomato')]/following-sibling::*[2]/a[@class='increment']
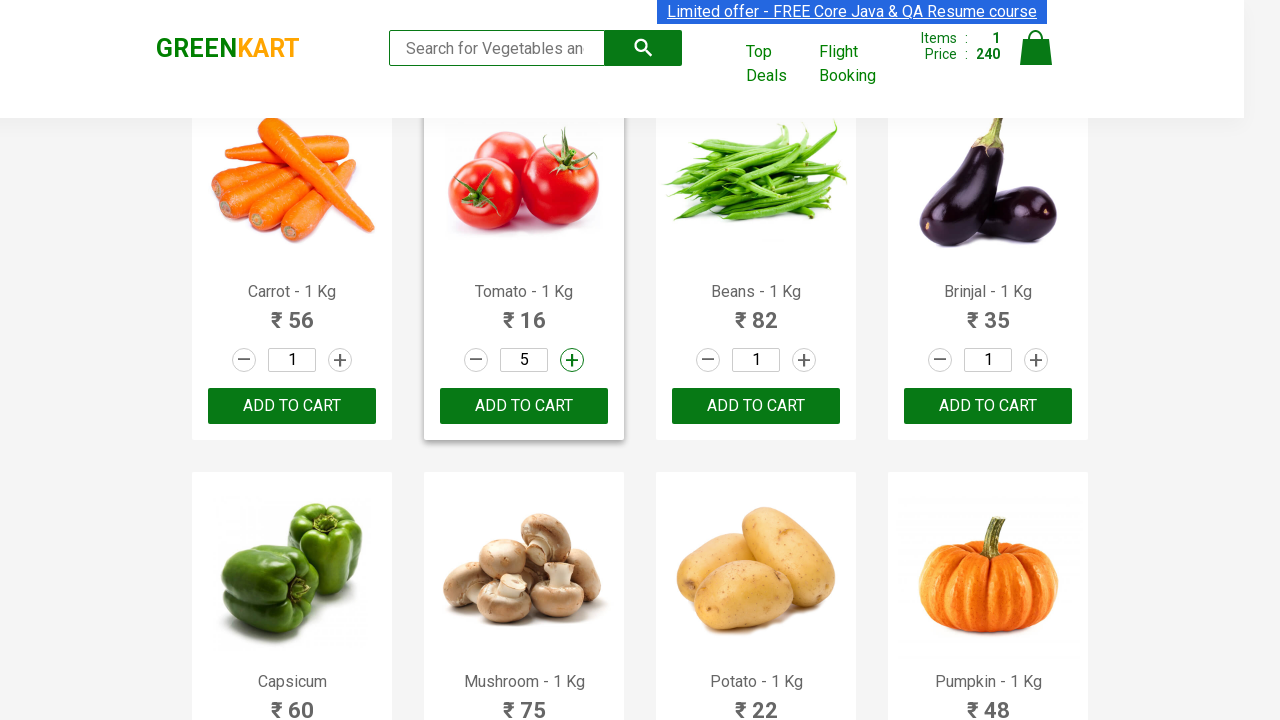

Clicked increment button for Tomato (click 5 of 6) at (572, 360) on //h4[contains(text(),'Tomato')]/following-sibling::*[2]/a[@class='increment']
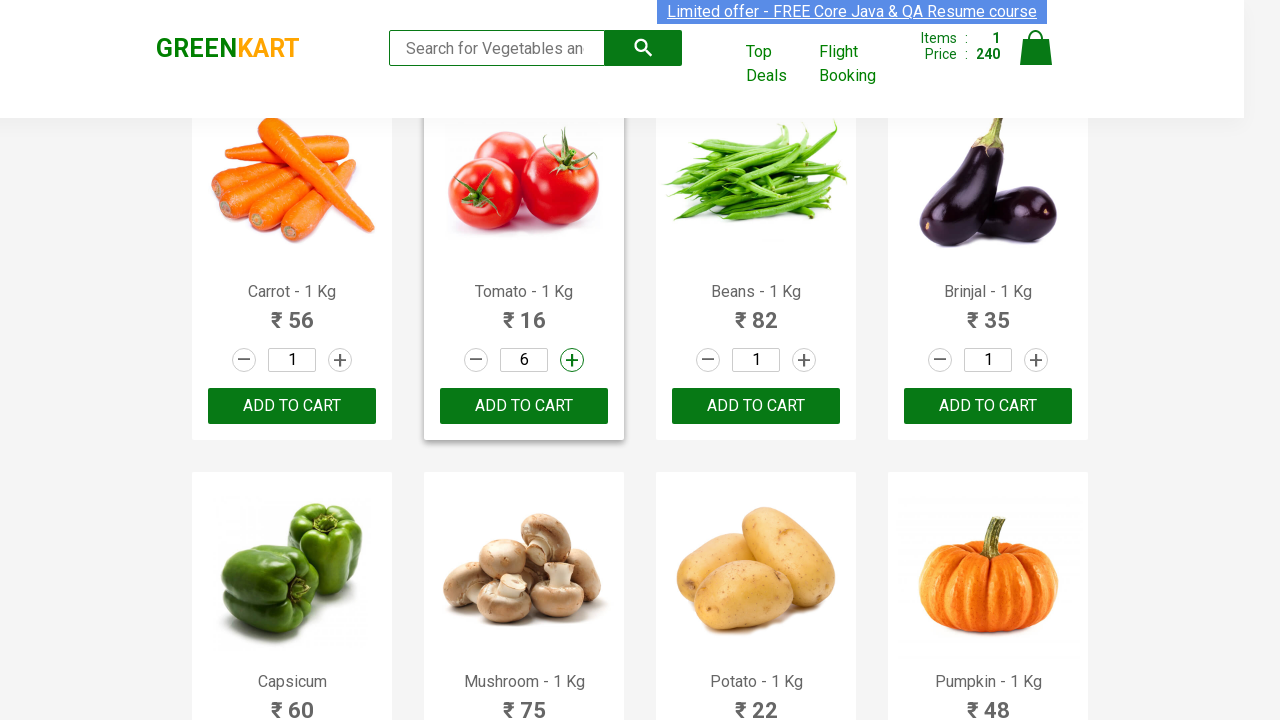

Clicked increment button for Tomato (click 6 of 6) at (572, 360) on //h4[contains(text(),'Tomato')]/following-sibling::*[2]/a[@class='increment']
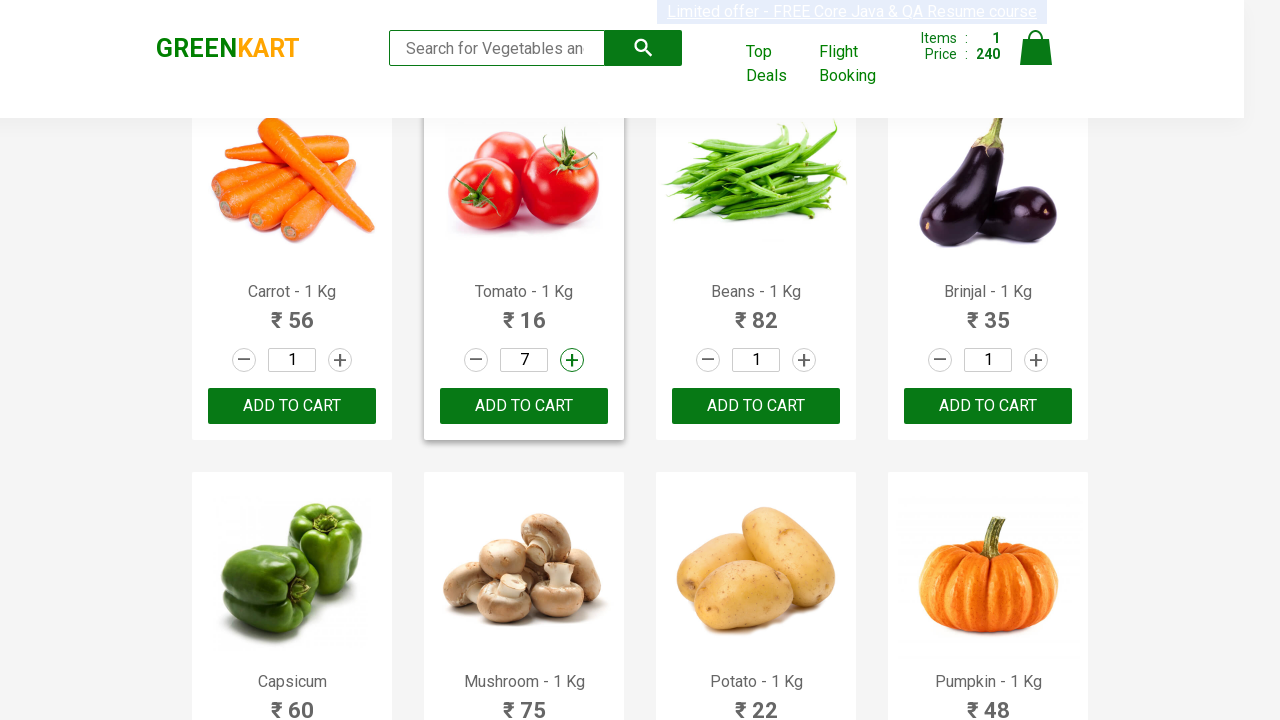

Added 7 Tomato(s) to cart at (524, 406) on //h4[contains(text(),'Tomato')]/following-sibling::*[3]/button
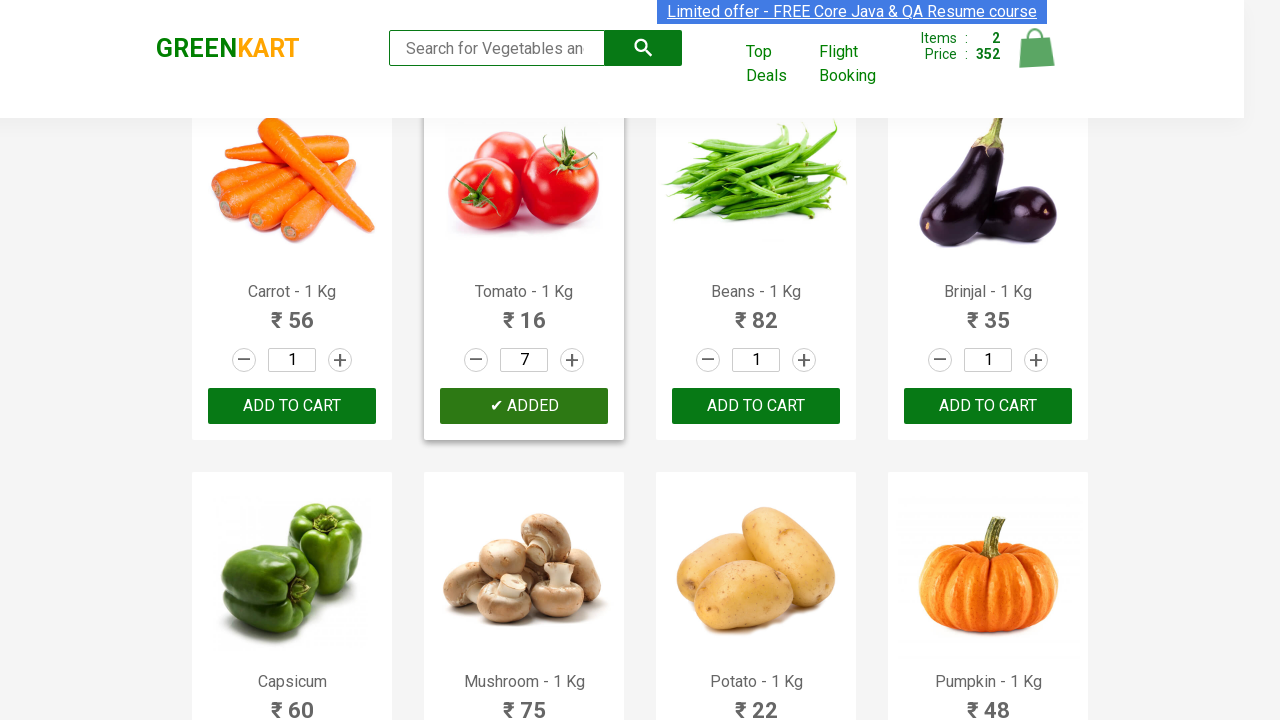

Clicked increment button for Carrot (click 1 of 7) at (340, 360) on //h4[contains(text(),'Carrot')]/following-sibling::*[2]/a[@class='increment']
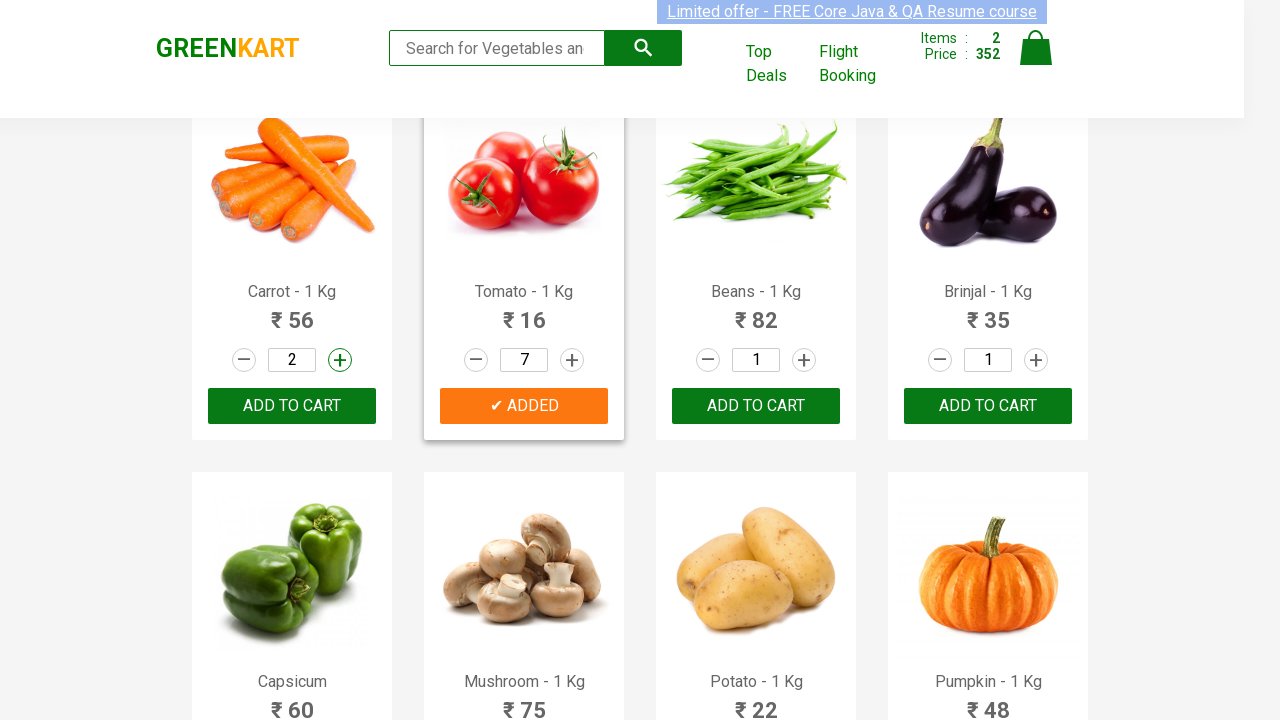

Clicked increment button for Carrot (click 2 of 7) at (340, 360) on //h4[contains(text(),'Carrot')]/following-sibling::*[2]/a[@class='increment']
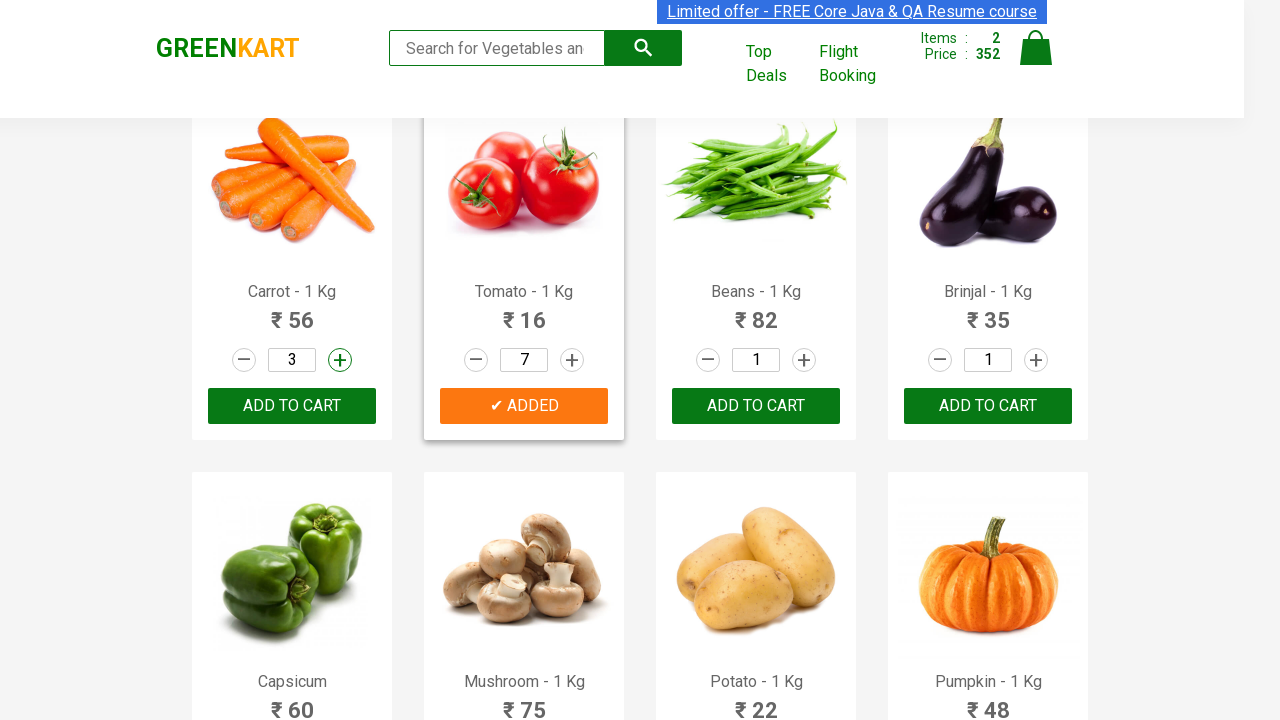

Clicked increment button for Carrot (click 3 of 7) at (340, 360) on //h4[contains(text(),'Carrot')]/following-sibling::*[2]/a[@class='increment']
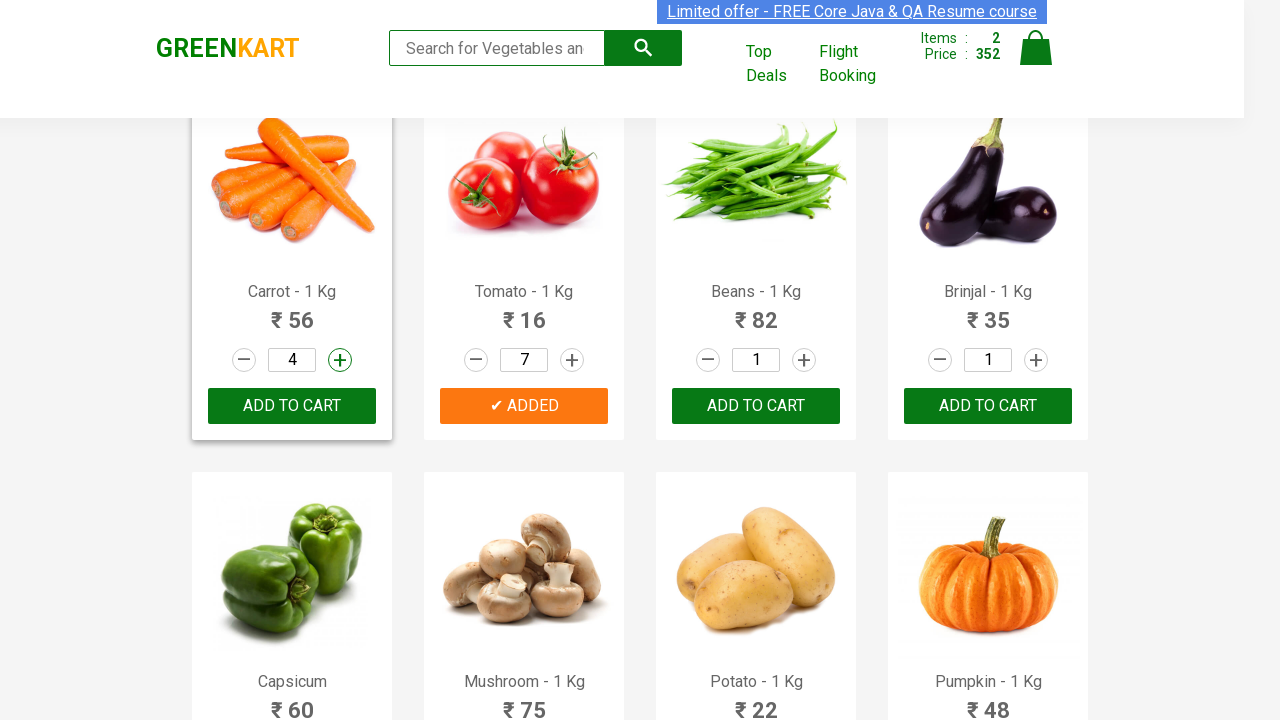

Clicked increment button for Carrot (click 4 of 7) at (340, 360) on //h4[contains(text(),'Carrot')]/following-sibling::*[2]/a[@class='increment']
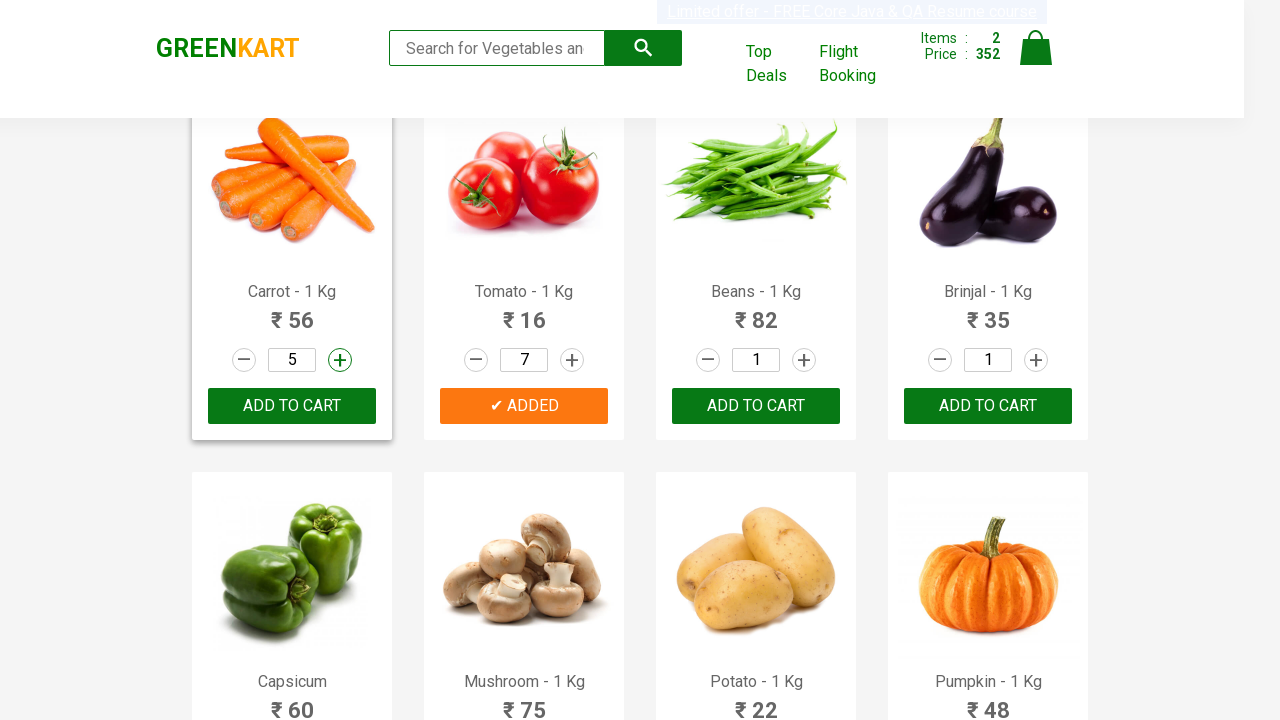

Clicked increment button for Carrot (click 5 of 7) at (340, 360) on //h4[contains(text(),'Carrot')]/following-sibling::*[2]/a[@class='increment']
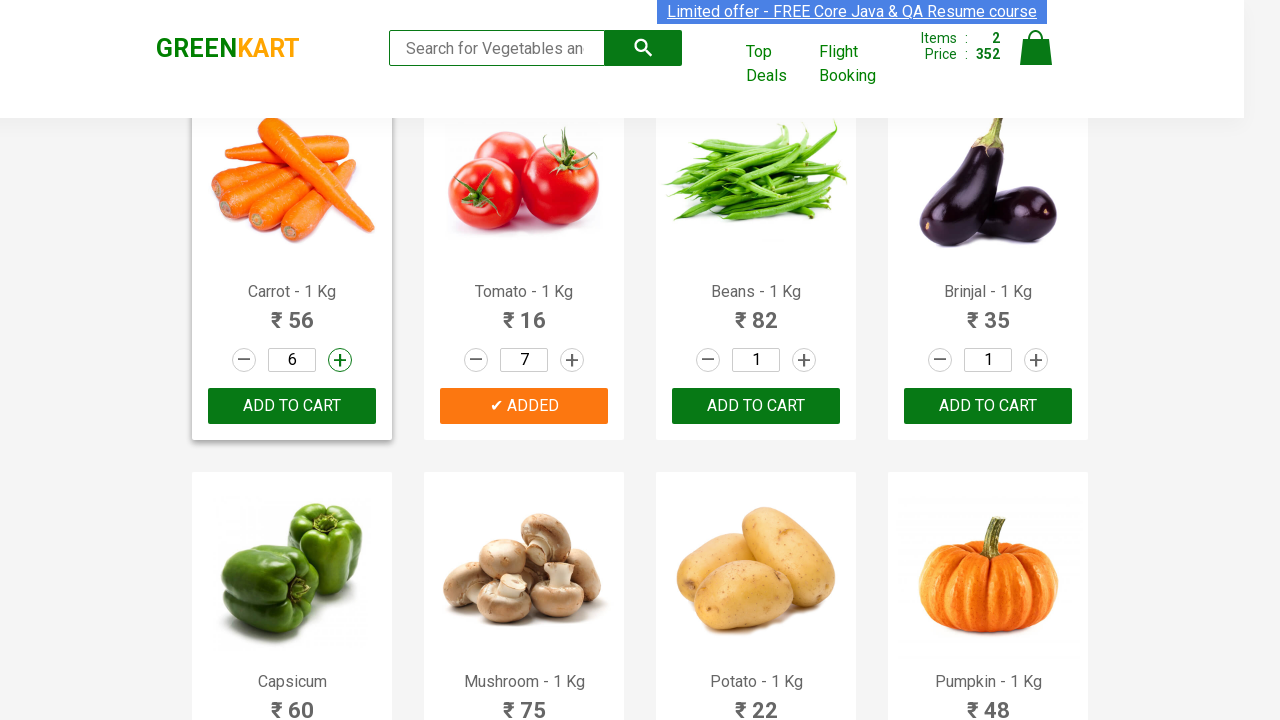

Clicked increment button for Carrot (click 6 of 7) at (340, 360) on //h4[contains(text(),'Carrot')]/following-sibling::*[2]/a[@class='increment']
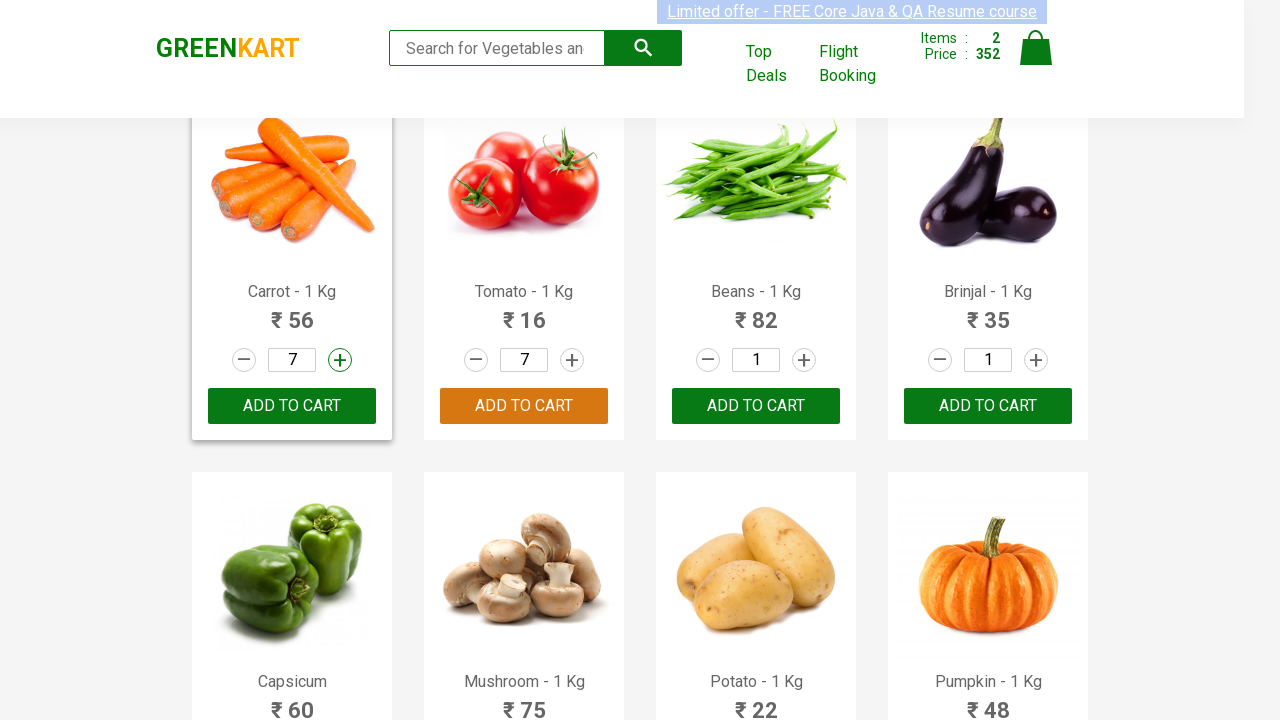

Clicked increment button for Carrot (click 7 of 7) at (340, 360) on //h4[contains(text(),'Carrot')]/following-sibling::*[2]/a[@class='increment']
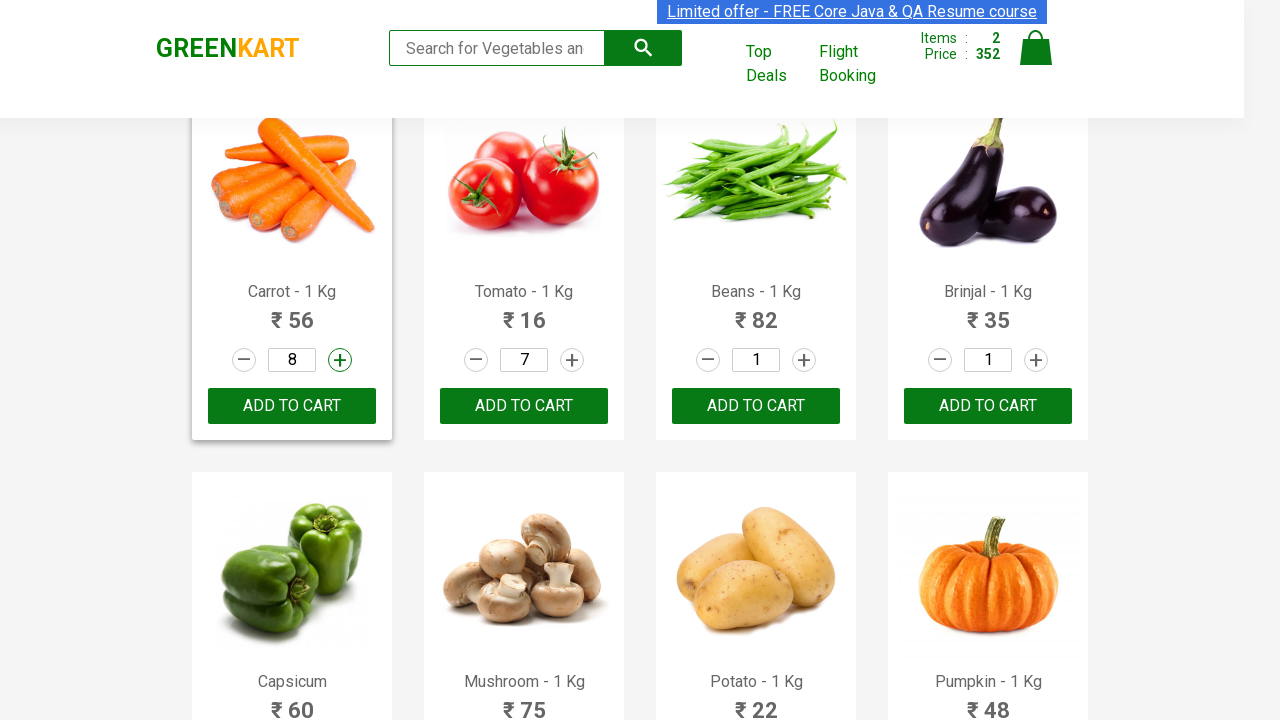

Added 8 Carrot(s) to cart at (292, 406) on //h4[contains(text(),'Carrot')]/following-sibling::*[3]/button
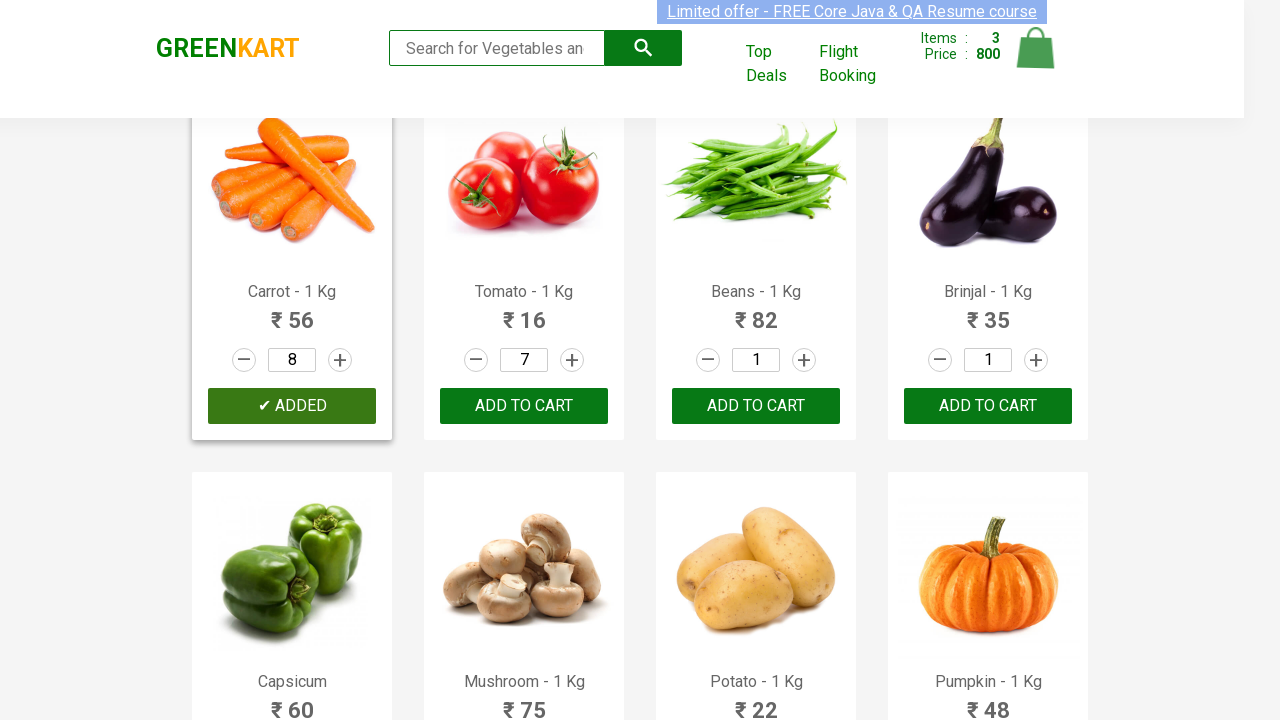

Clicked increment button for Brocolli (click 1 of 8) at (340, 360) on //h4[contains(text(),'Brocolli')]/following-sibling::*[2]/a[@class='increment']
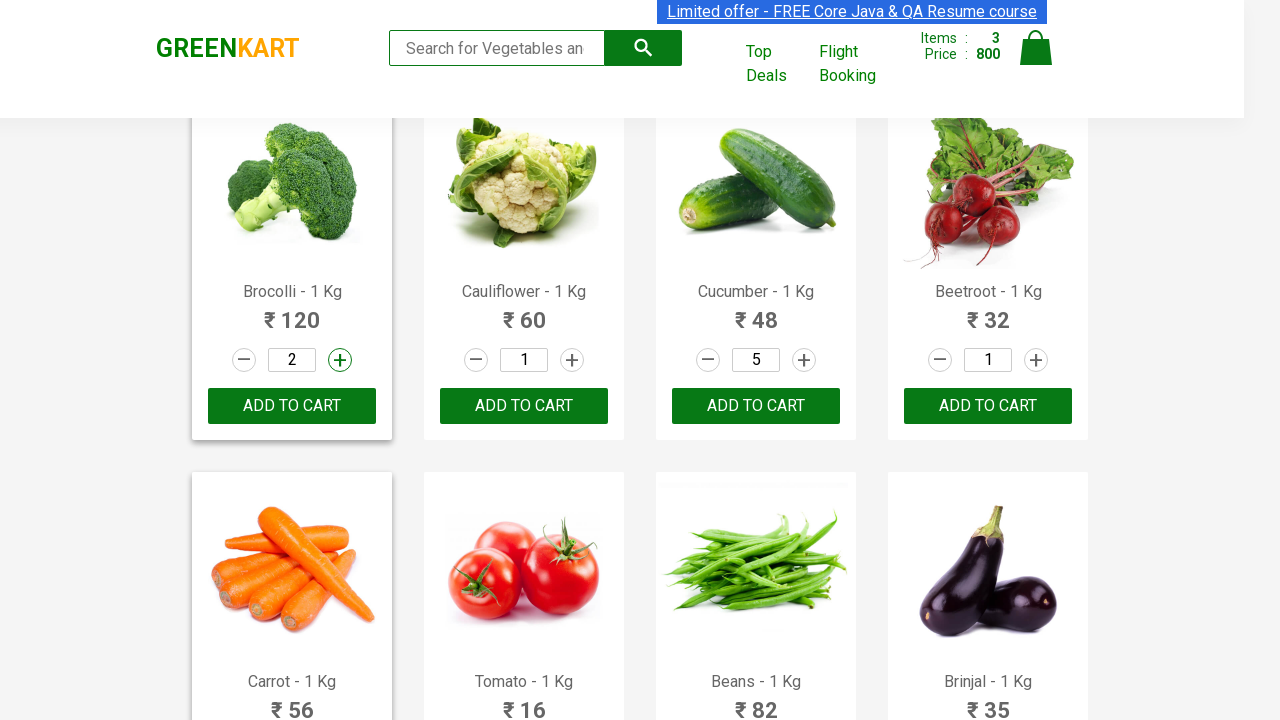

Clicked increment button for Brocolli (click 2 of 8) at (340, 360) on //h4[contains(text(),'Brocolli')]/following-sibling::*[2]/a[@class='increment']
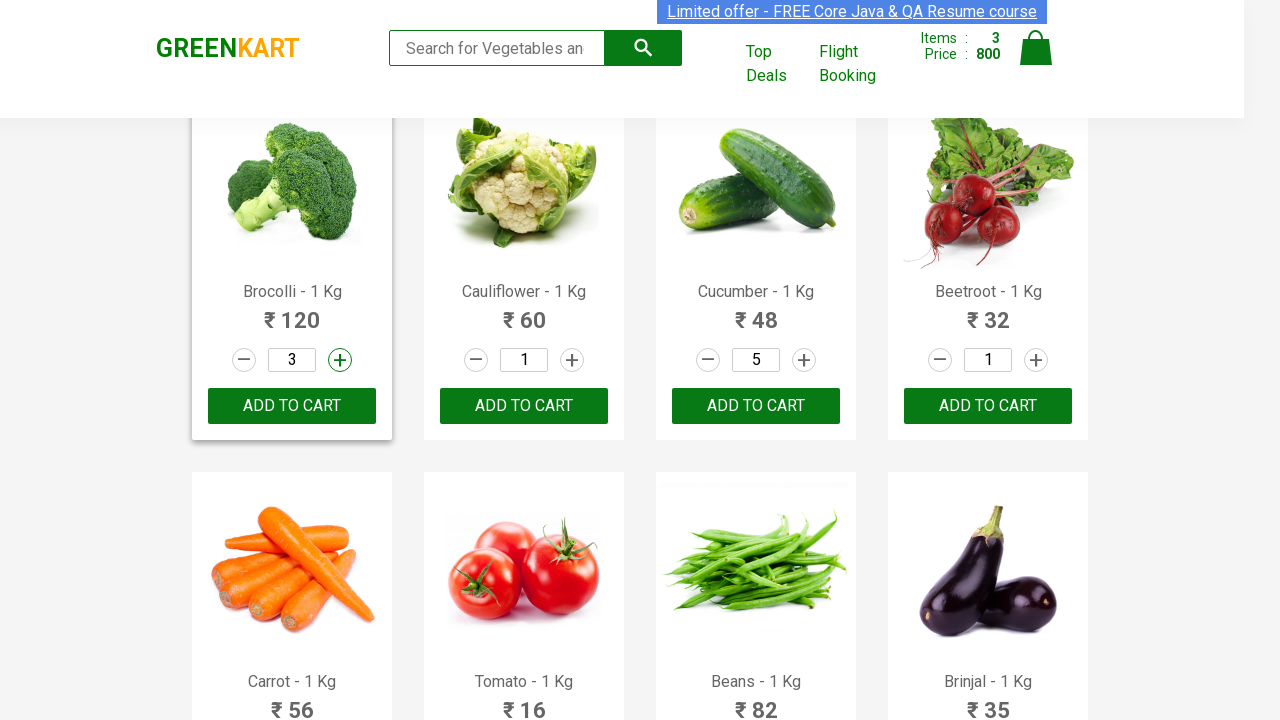

Clicked increment button for Brocolli (click 3 of 8) at (340, 360) on //h4[contains(text(),'Brocolli')]/following-sibling::*[2]/a[@class='increment']
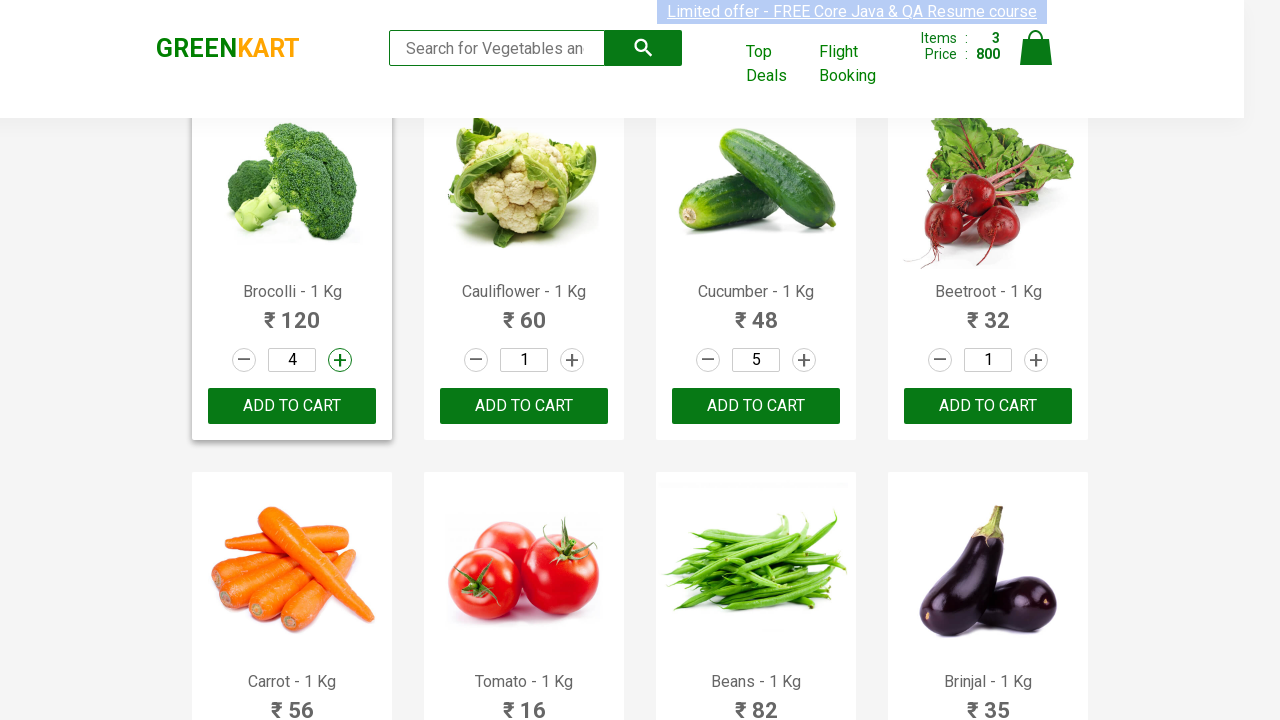

Clicked increment button for Brocolli (click 4 of 8) at (340, 360) on //h4[contains(text(),'Brocolli')]/following-sibling::*[2]/a[@class='increment']
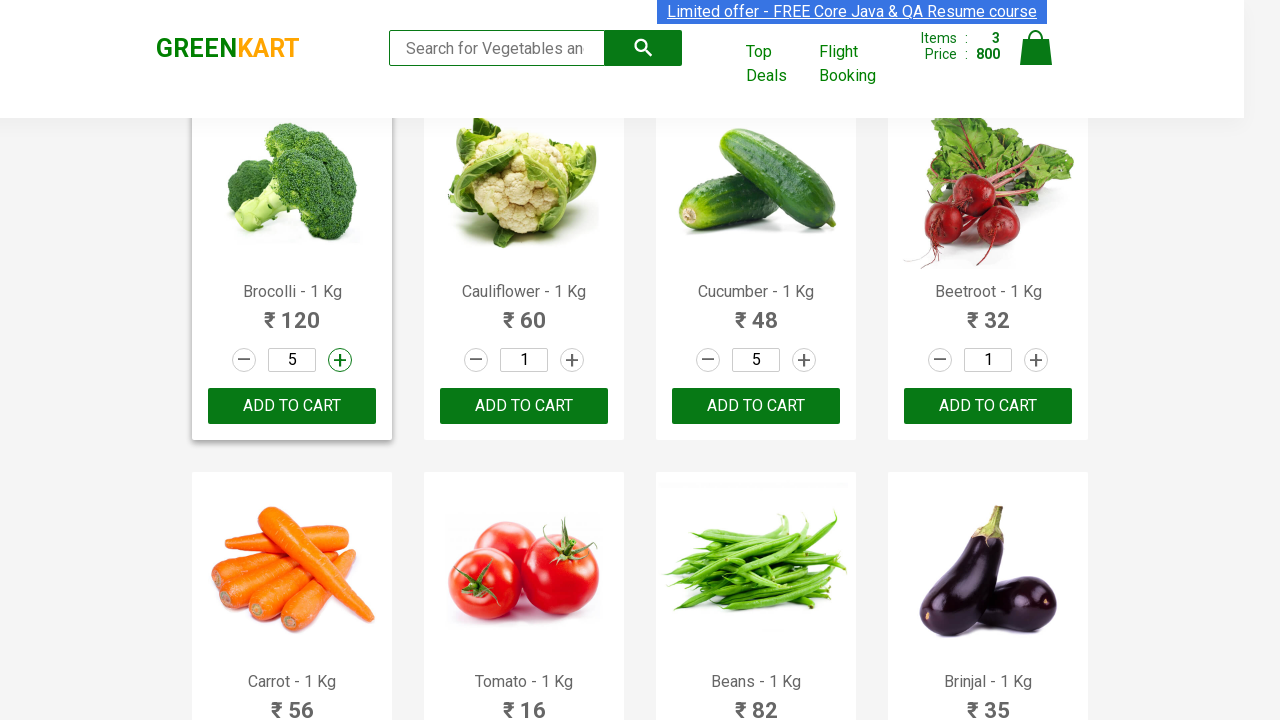

Clicked increment button for Brocolli (click 5 of 8) at (340, 360) on //h4[contains(text(),'Brocolli')]/following-sibling::*[2]/a[@class='increment']
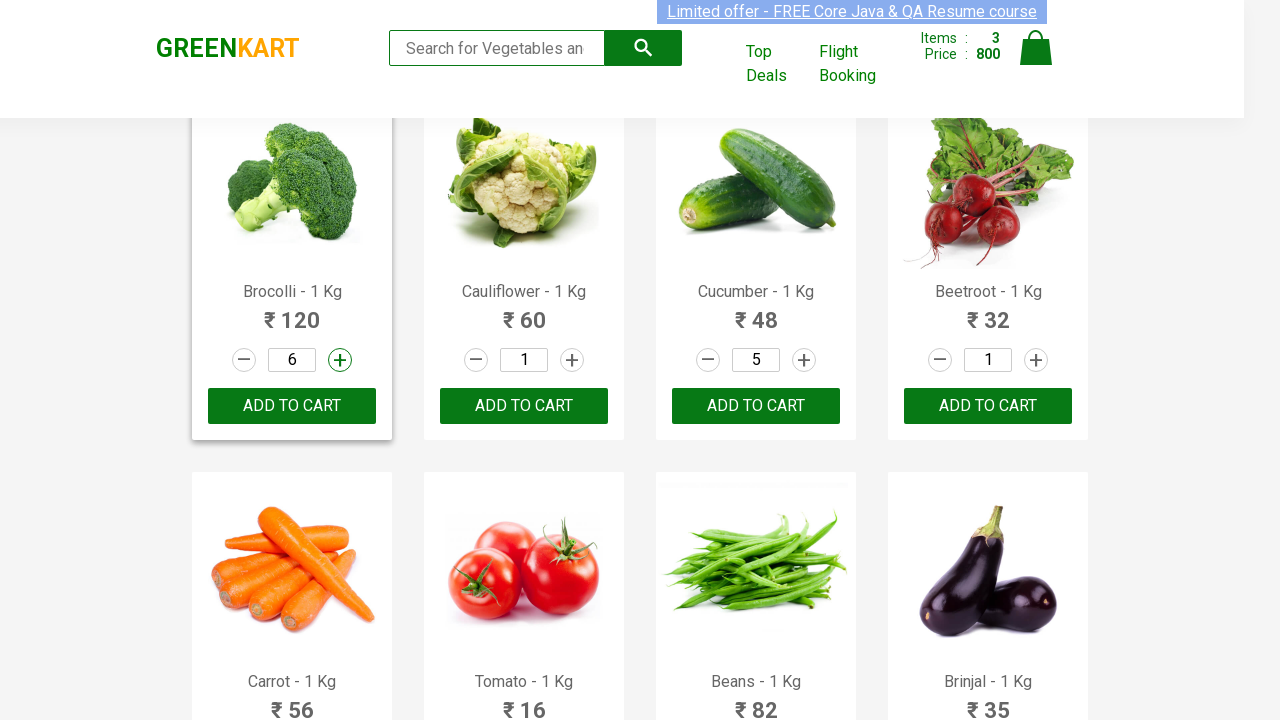

Clicked increment button for Brocolli (click 6 of 8) at (340, 360) on //h4[contains(text(),'Brocolli')]/following-sibling::*[2]/a[@class='increment']
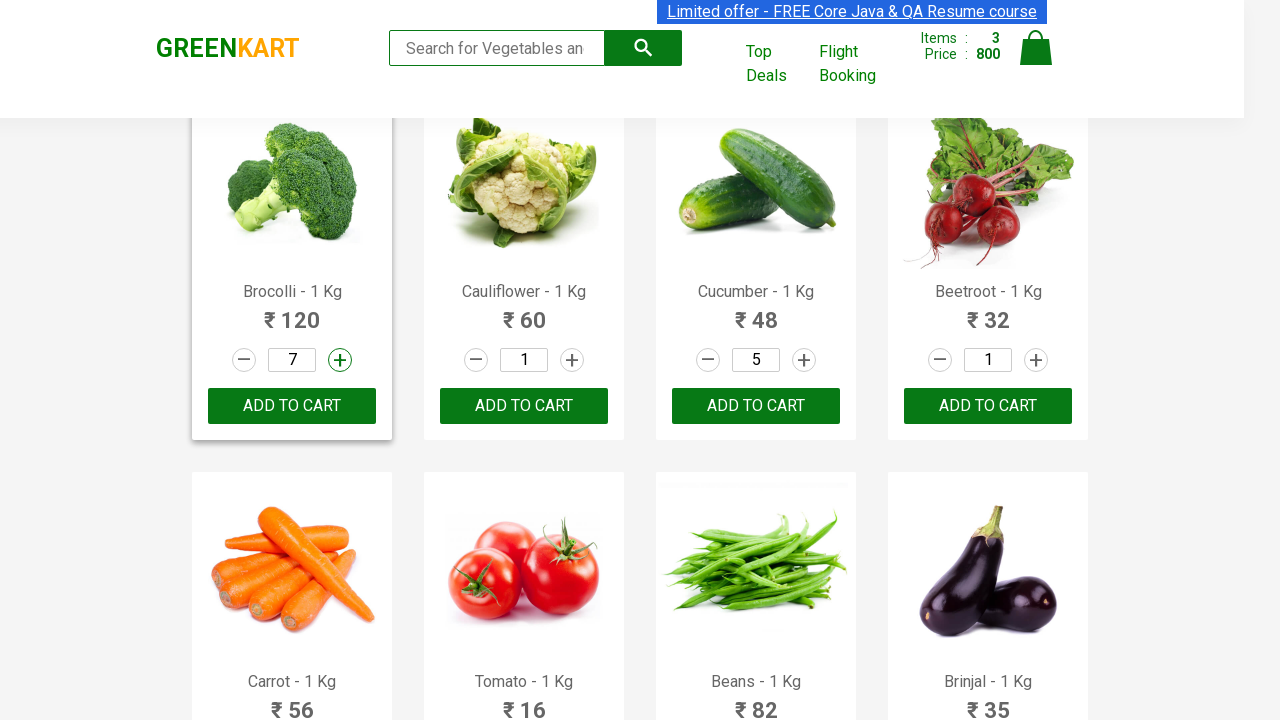

Clicked increment button for Brocolli (click 7 of 8) at (340, 360) on //h4[contains(text(),'Brocolli')]/following-sibling::*[2]/a[@class='increment']
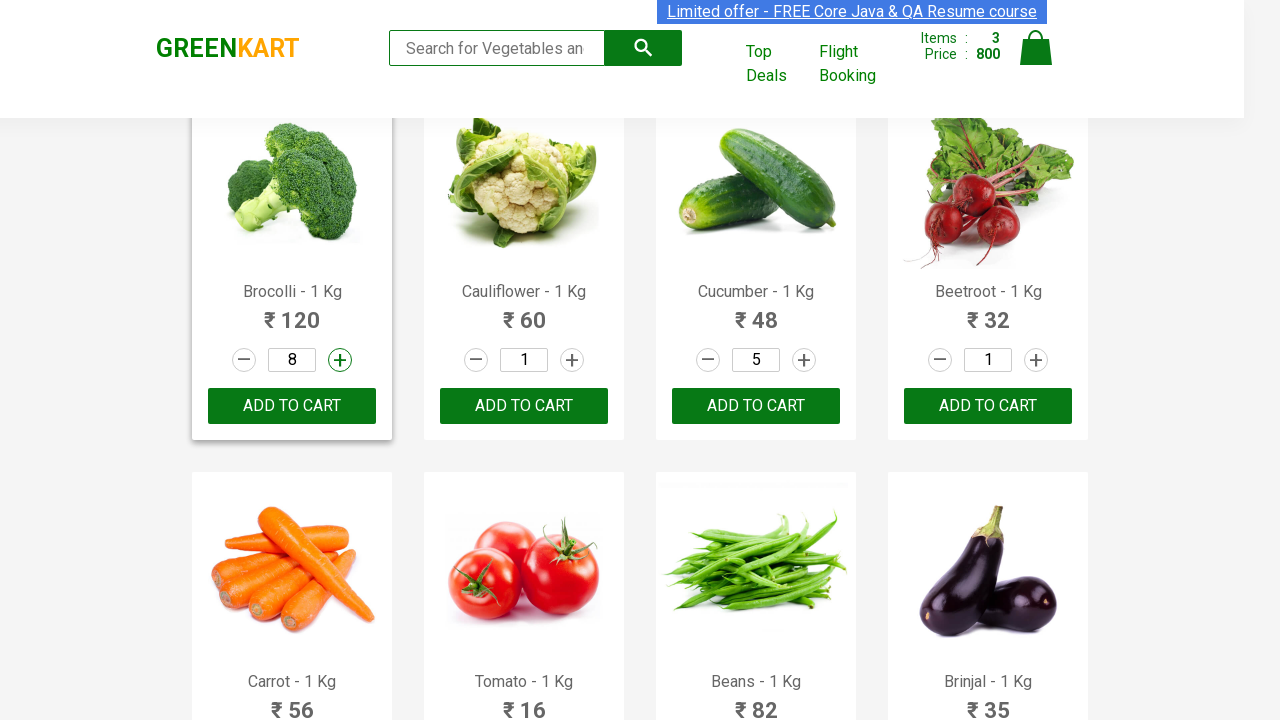

Clicked increment button for Brocolli (click 8 of 8) at (340, 360) on //h4[contains(text(),'Brocolli')]/following-sibling::*[2]/a[@class='increment']
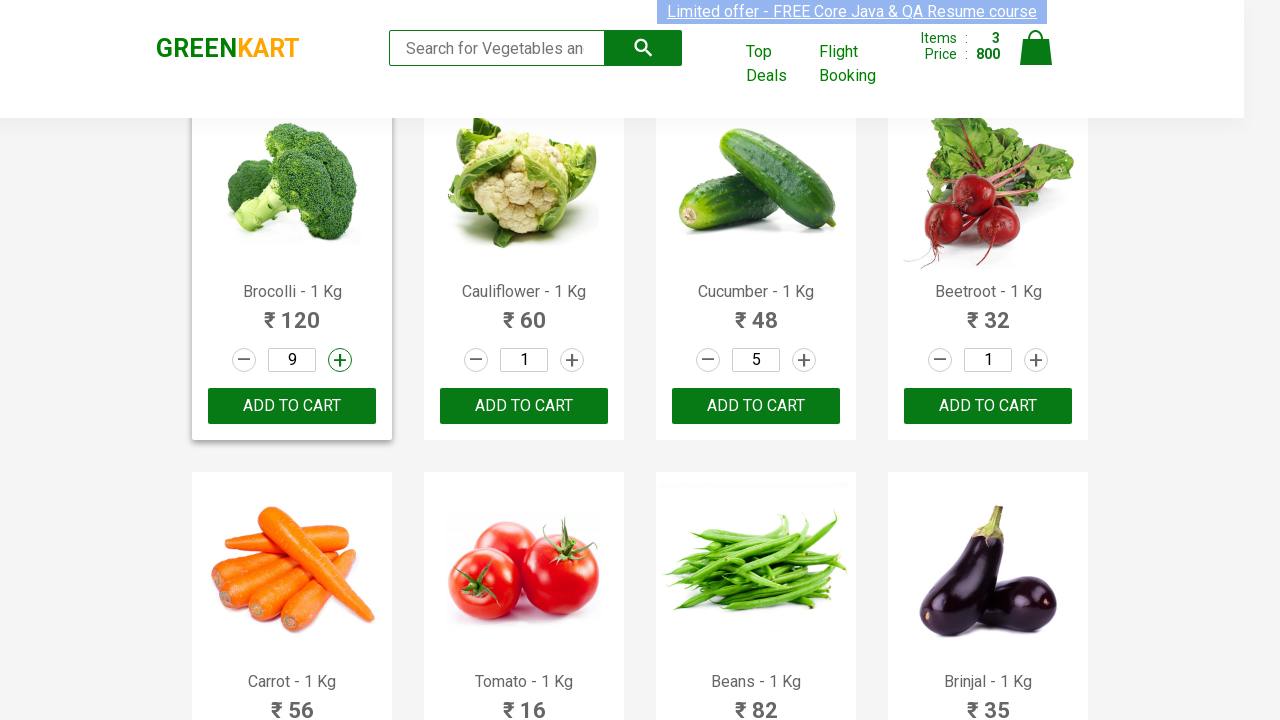

Added 9 Brocolli(s) to cart at (292, 406) on //h4[contains(text(),'Brocolli')]/following-sibling::*[3]/button
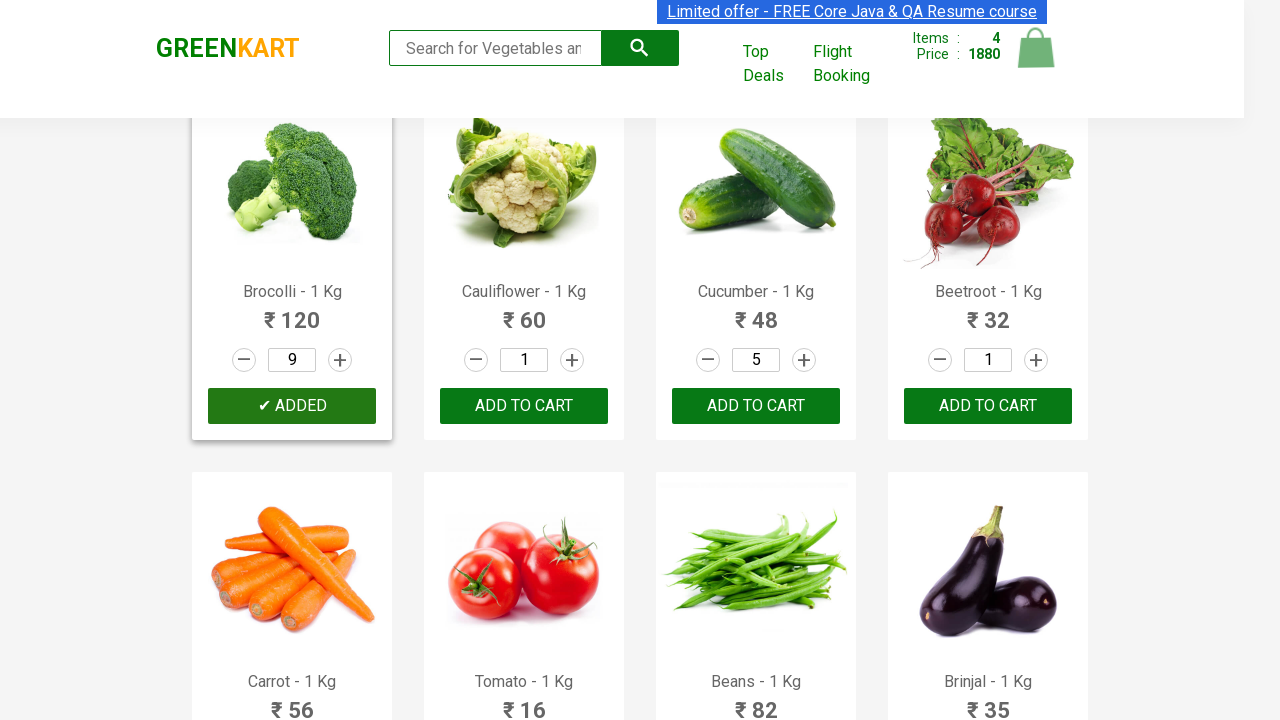

Clicked increment button for Cauliflower (click 1 of 10) at (572, 360) on //h4[contains(text(),'Cauliflower')]/following-sibling::*[2]/a[@class='increment
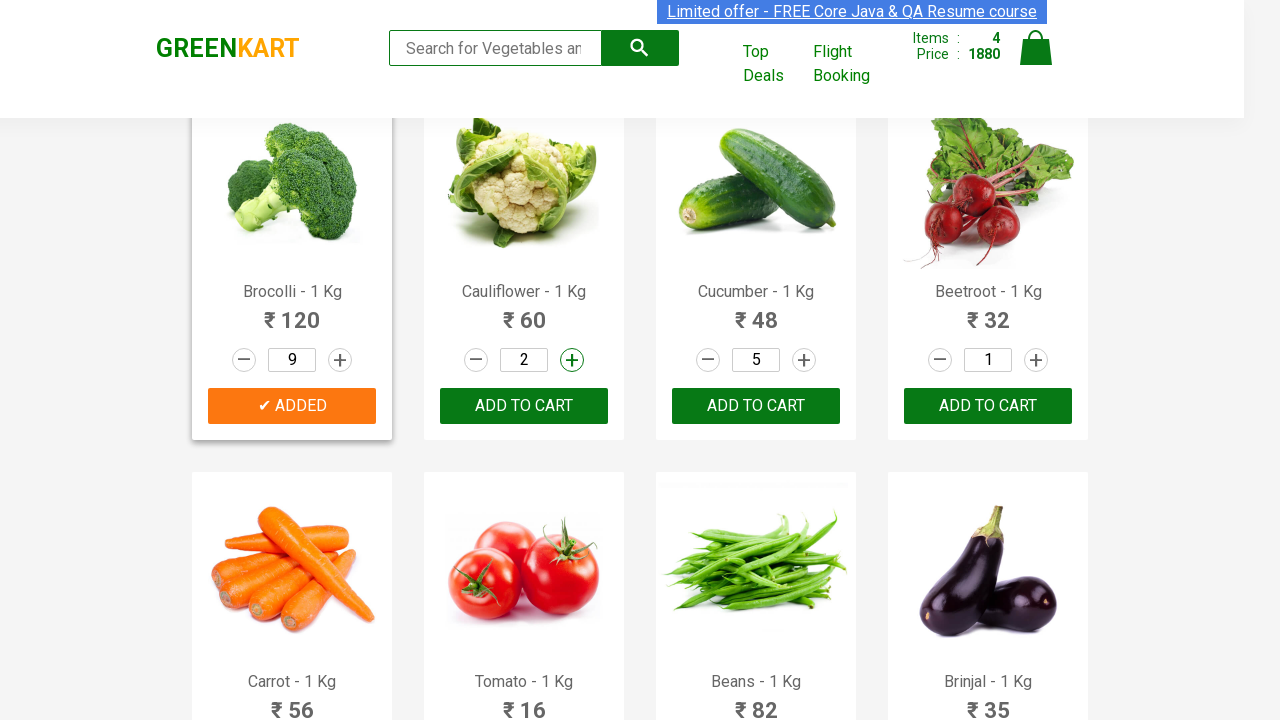

Clicked increment button for Cauliflower (click 2 of 10) at (572, 360) on //h4[contains(text(),'Cauliflower')]/following-sibling::*[2]/a[@class='increment
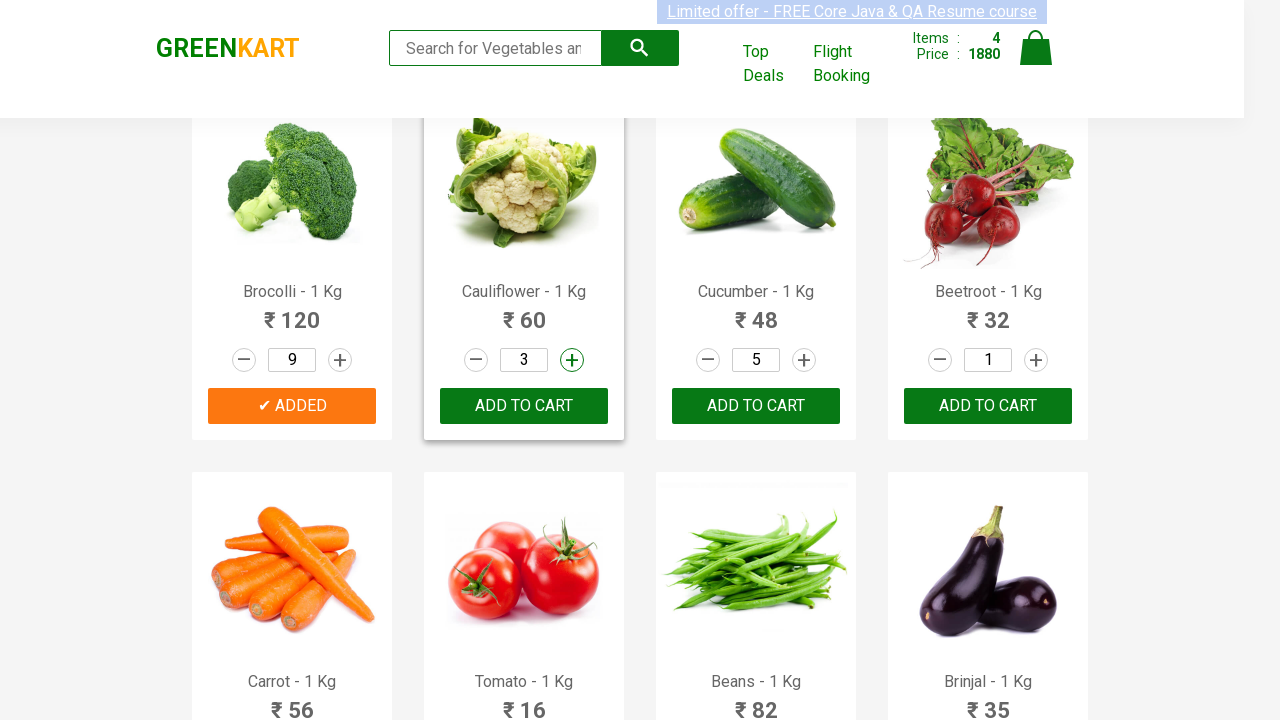

Clicked increment button for Cauliflower (click 3 of 10) at (572, 360) on //h4[contains(text(),'Cauliflower')]/following-sibling::*[2]/a[@class='increment
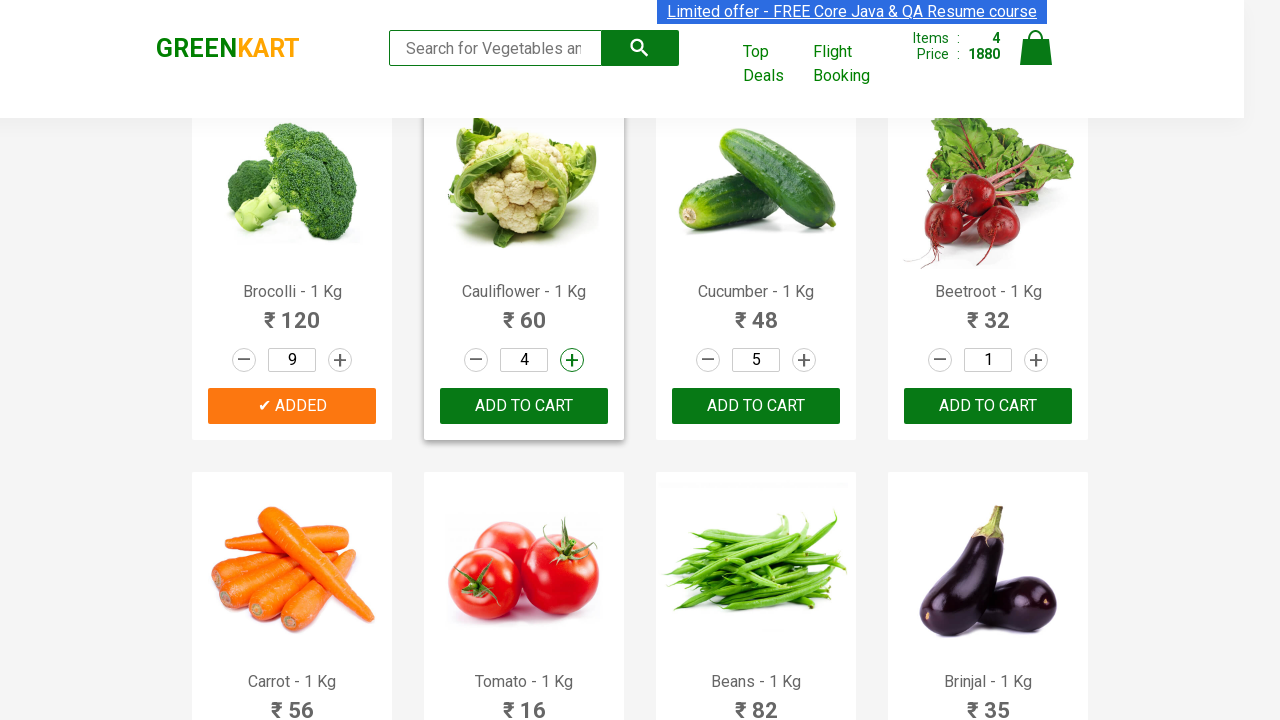

Clicked increment button for Cauliflower (click 4 of 10) at (572, 360) on //h4[contains(text(),'Cauliflower')]/following-sibling::*[2]/a[@class='increment
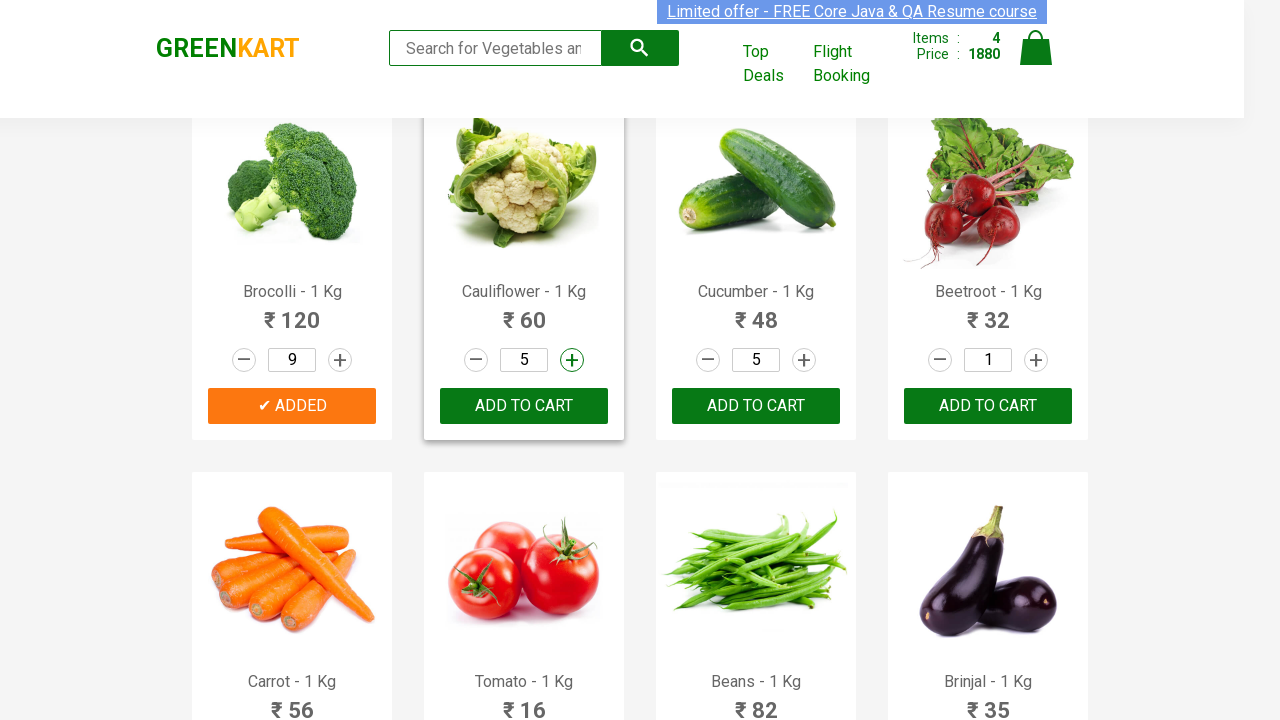

Clicked increment button for Cauliflower (click 5 of 10) at (572, 360) on //h4[contains(text(),'Cauliflower')]/following-sibling::*[2]/a[@class='increment
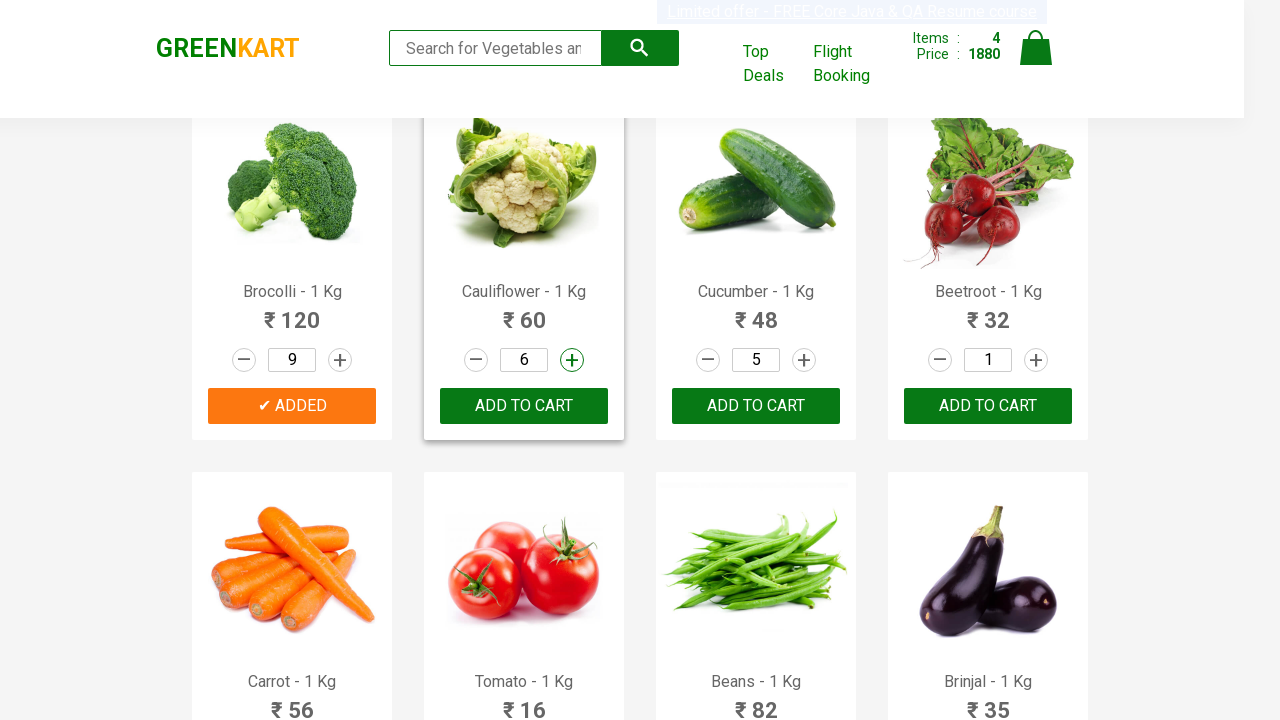

Clicked increment button for Cauliflower (click 6 of 10) at (572, 360) on //h4[contains(text(),'Cauliflower')]/following-sibling::*[2]/a[@class='increment
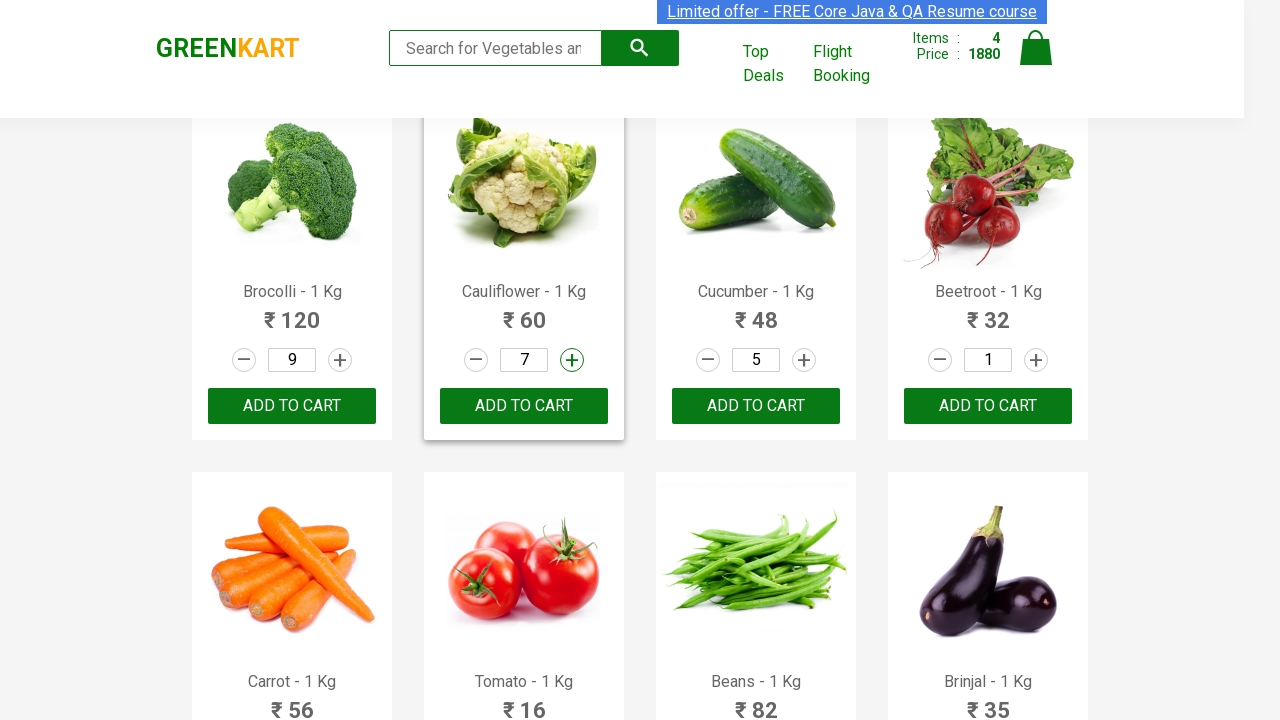

Clicked increment button for Cauliflower (click 7 of 10) at (572, 360) on //h4[contains(text(),'Cauliflower')]/following-sibling::*[2]/a[@class='increment
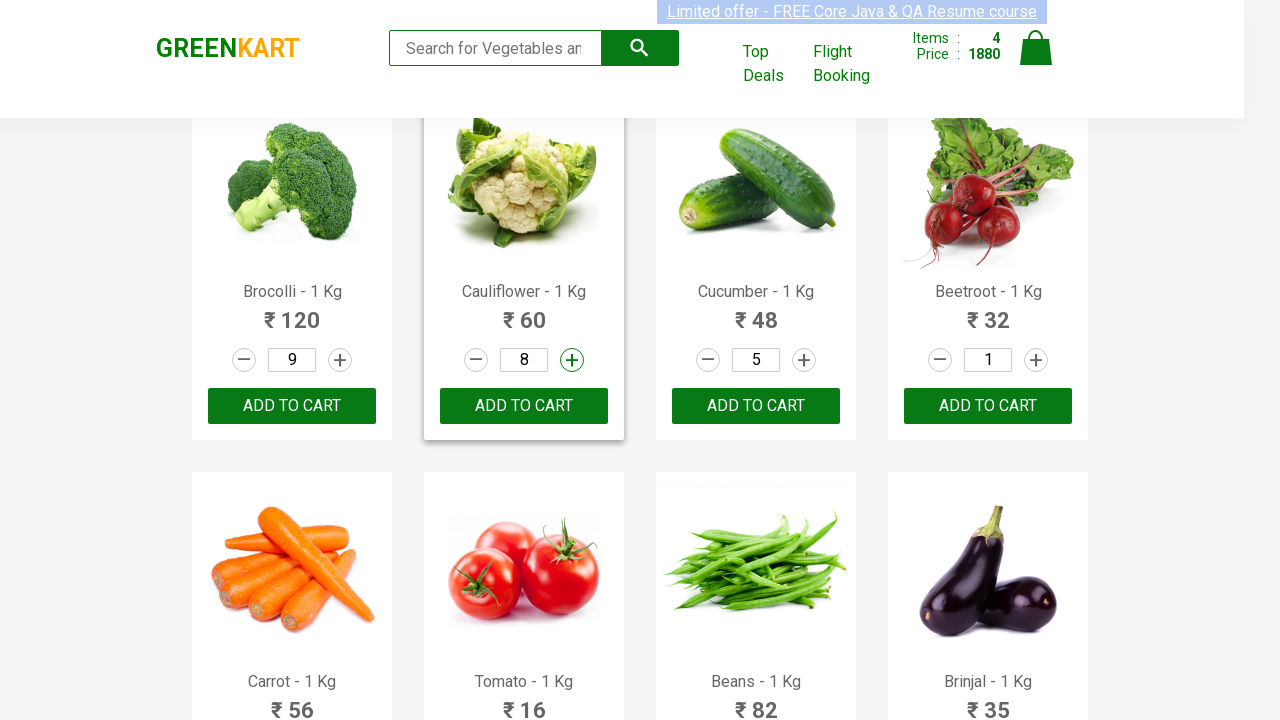

Clicked increment button for Cauliflower (click 8 of 10) at (572, 360) on //h4[contains(text(),'Cauliflower')]/following-sibling::*[2]/a[@class='increment
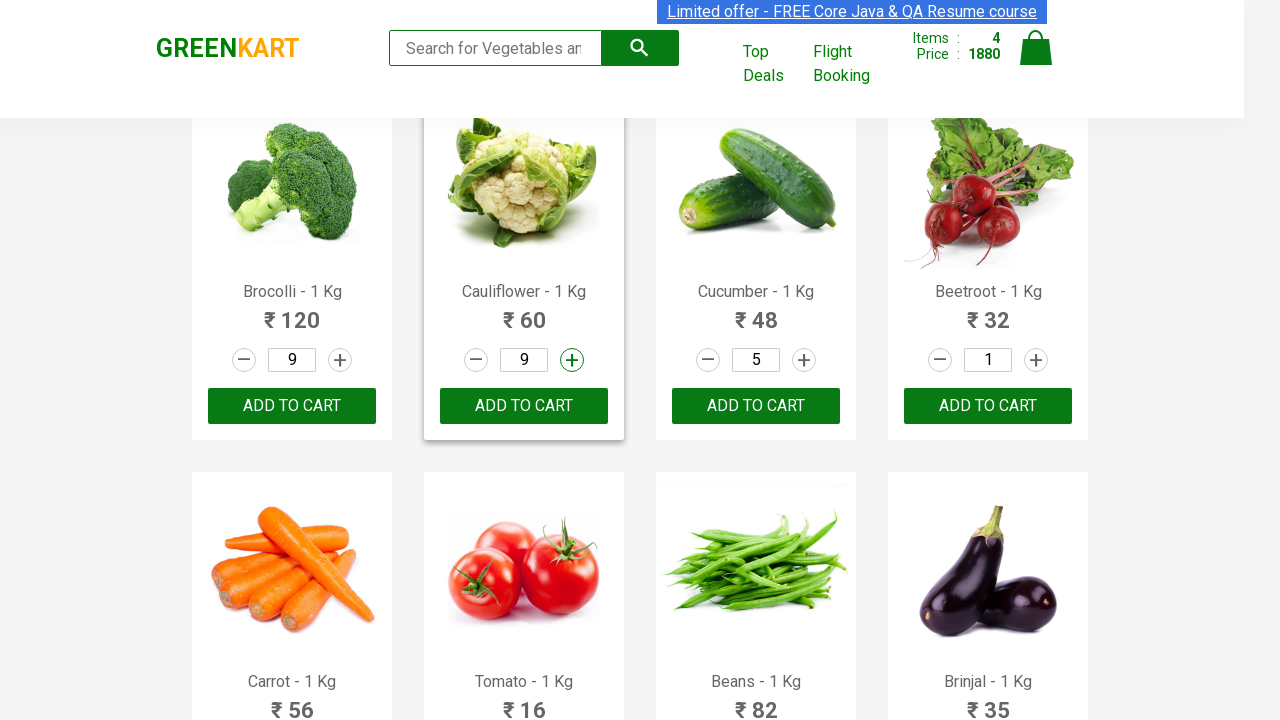

Clicked increment button for Cauliflower (click 9 of 10) at (572, 360) on //h4[contains(text(),'Cauliflower')]/following-sibling::*[2]/a[@class='increment
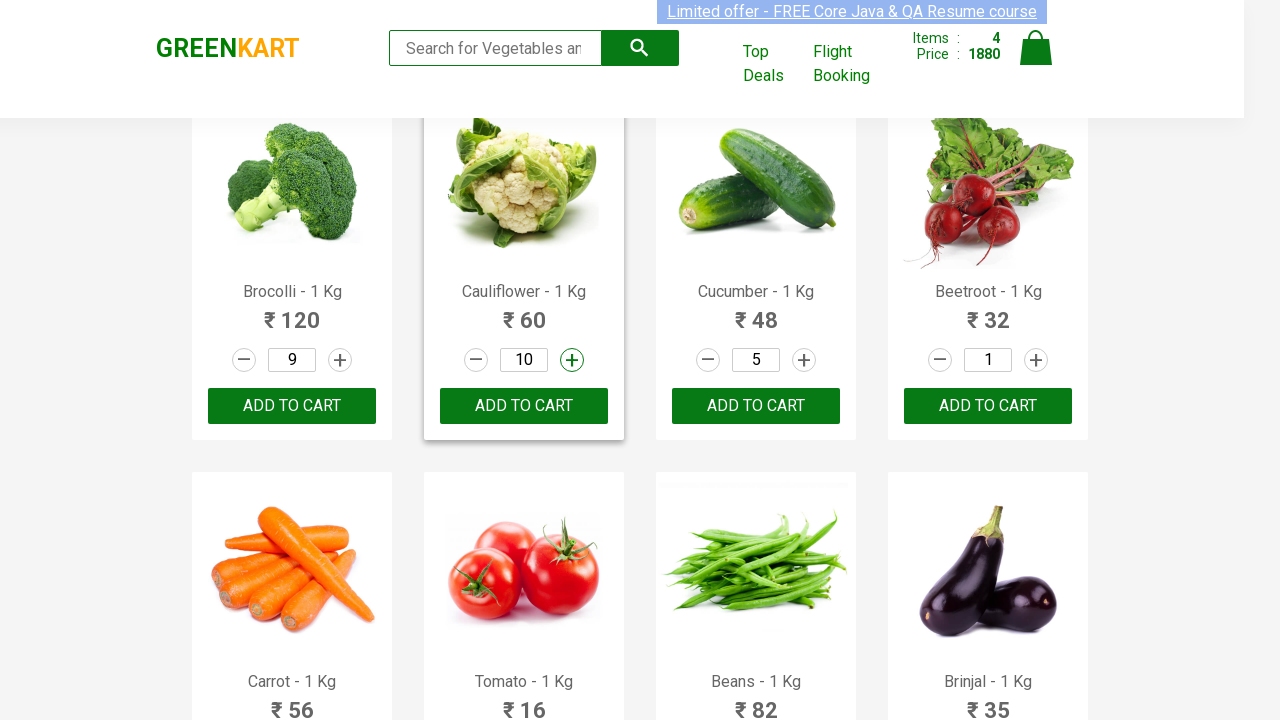

Clicked increment button for Cauliflower (click 10 of 10) at (572, 360) on //h4[contains(text(),'Cauliflower')]/following-sibling::*[2]/a[@class='increment
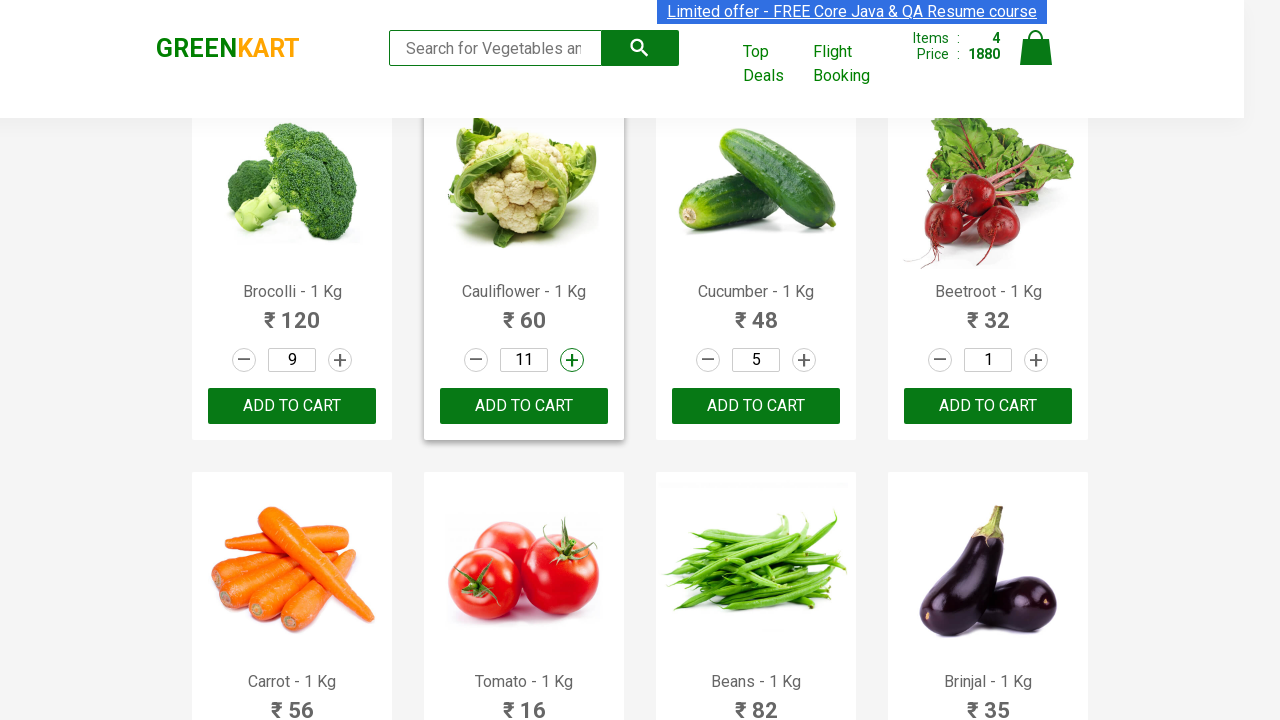

Added 11 Cauliflower(s) to cart at (524, 406) on //h4[contains(text(),'Cauliflower')]/following-sibling::*[3]/button
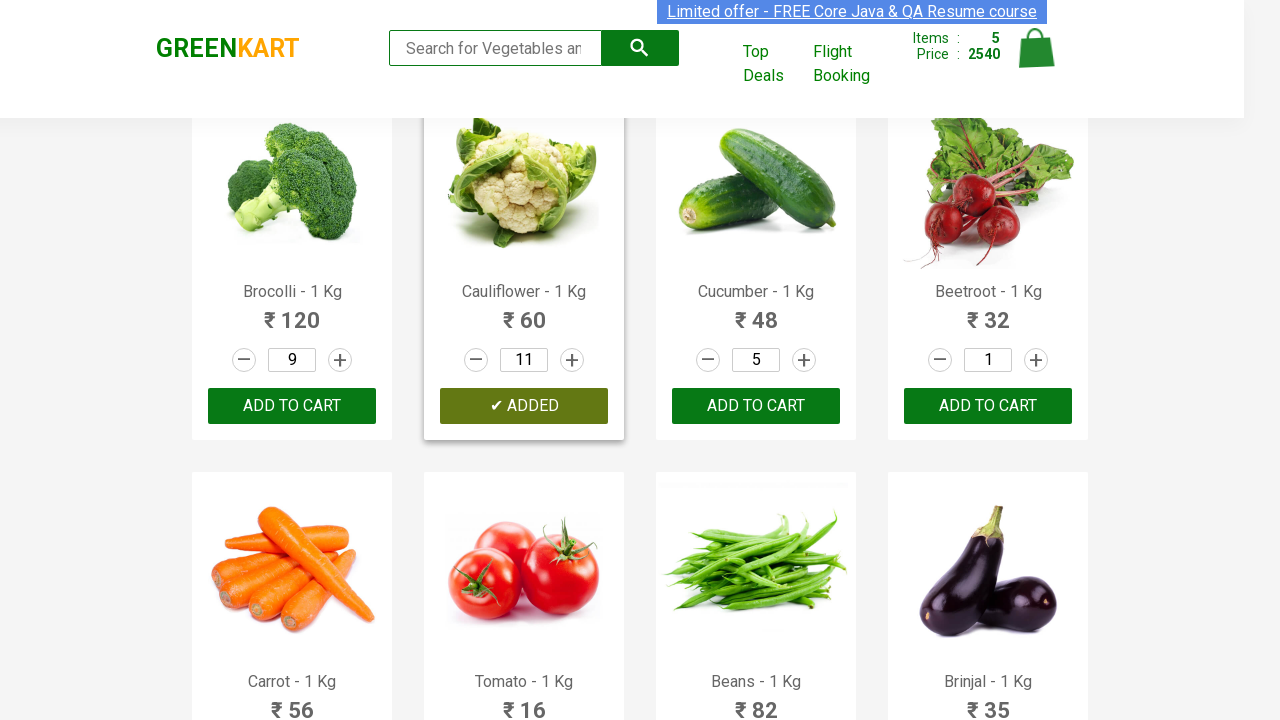

Clicked increment button for Beetroot (click 1 of 2) at (1036, 360) on //h4[contains(text(),'Beetroot')]/following-sibling::*[2]/a[@class='increment']
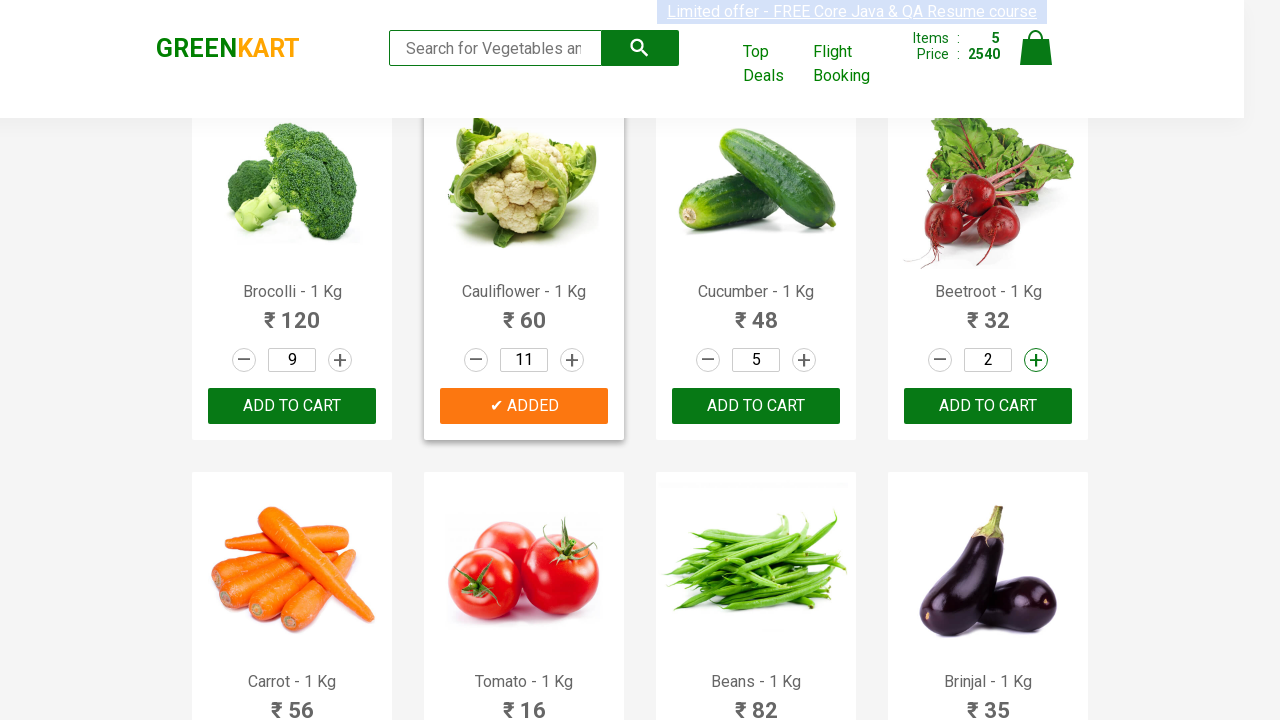

Clicked increment button for Beetroot (click 2 of 2) at (1036, 360) on //h4[contains(text(),'Beetroot')]/following-sibling::*[2]/a[@class='increment']
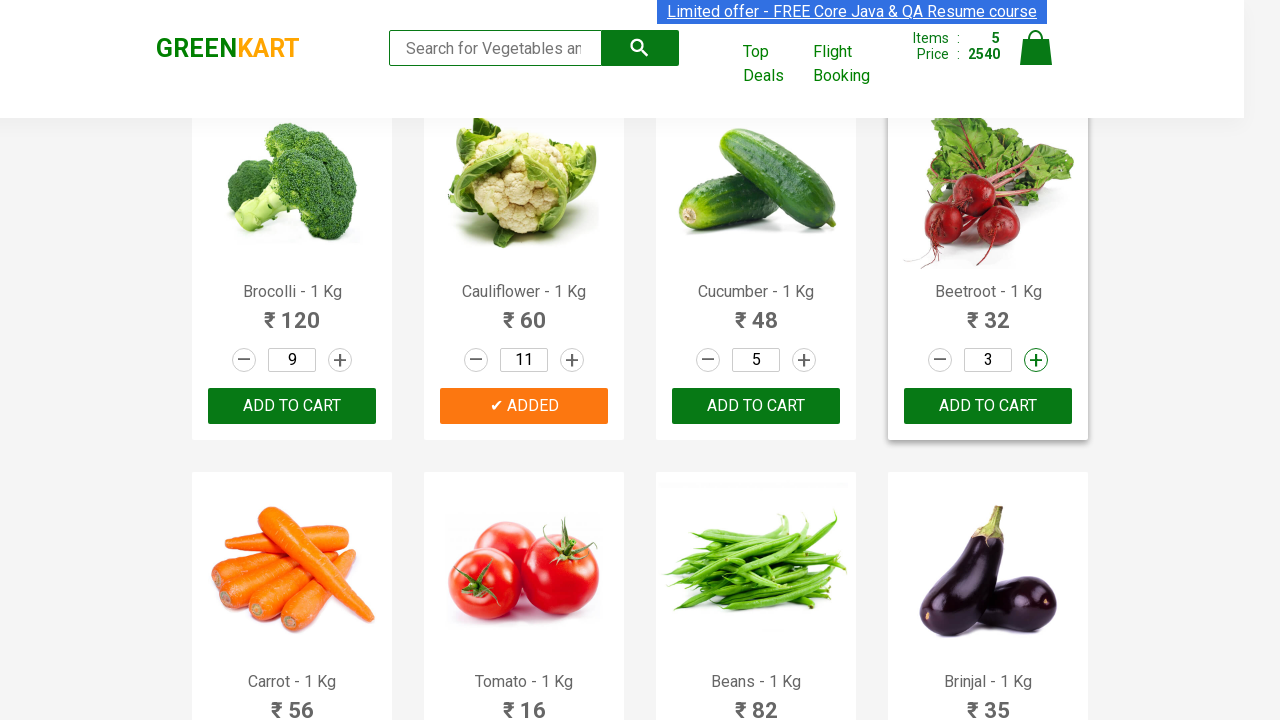

Added 3 Beetroot(s) to cart at (988, 406) on //h4[contains(text(),'Beetroot')]/following-sibling::*[3]/button
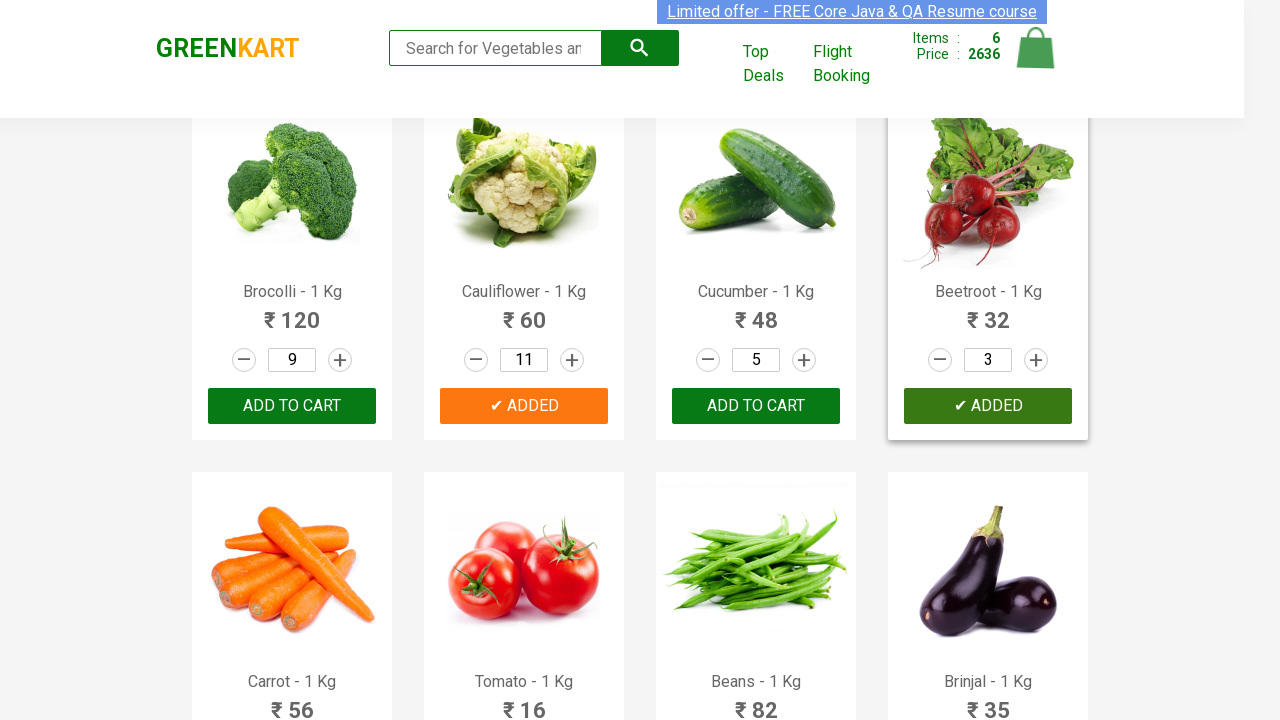

Added 1 Beans(s) to cart at (756, 360) on //h4[contains(text(),'Beans')]/following-sibling::*[3]/button
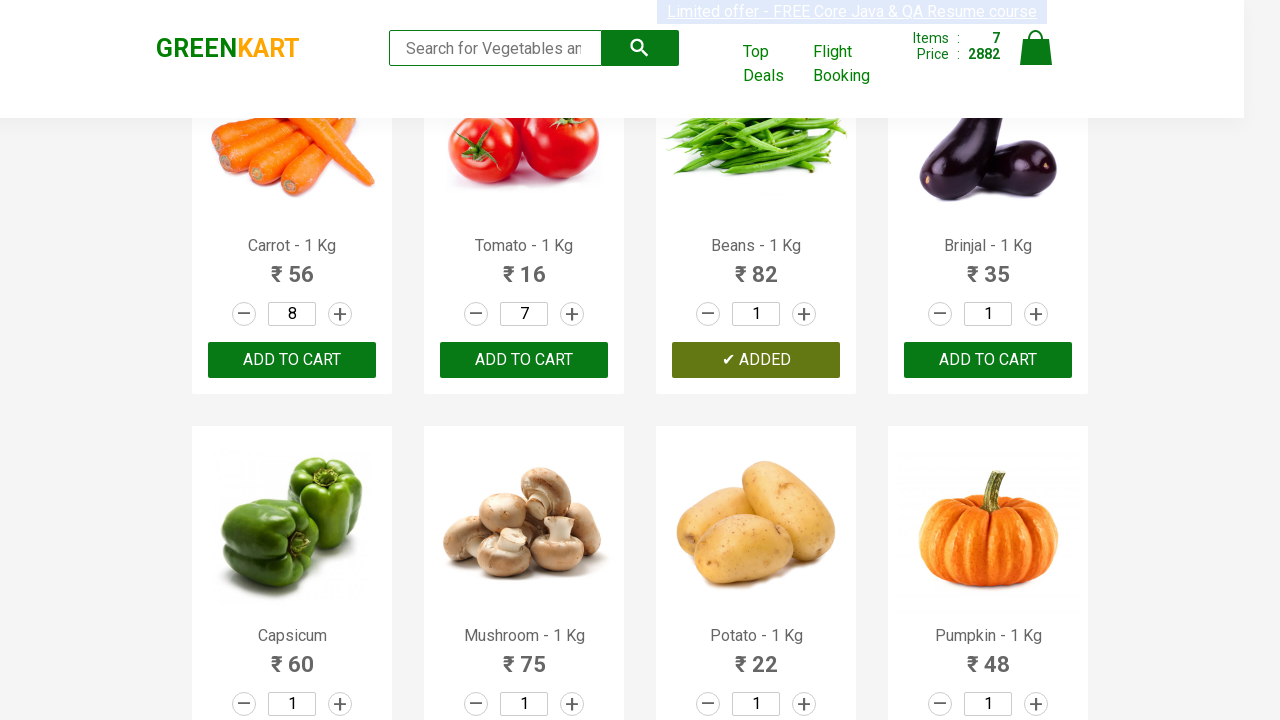

Clicked increment button for Brinjal (click 1 of 4) at (1036, 314) on //h4[contains(text(),'Brinjal')]/following-sibling::*[2]/a[@class='increment']
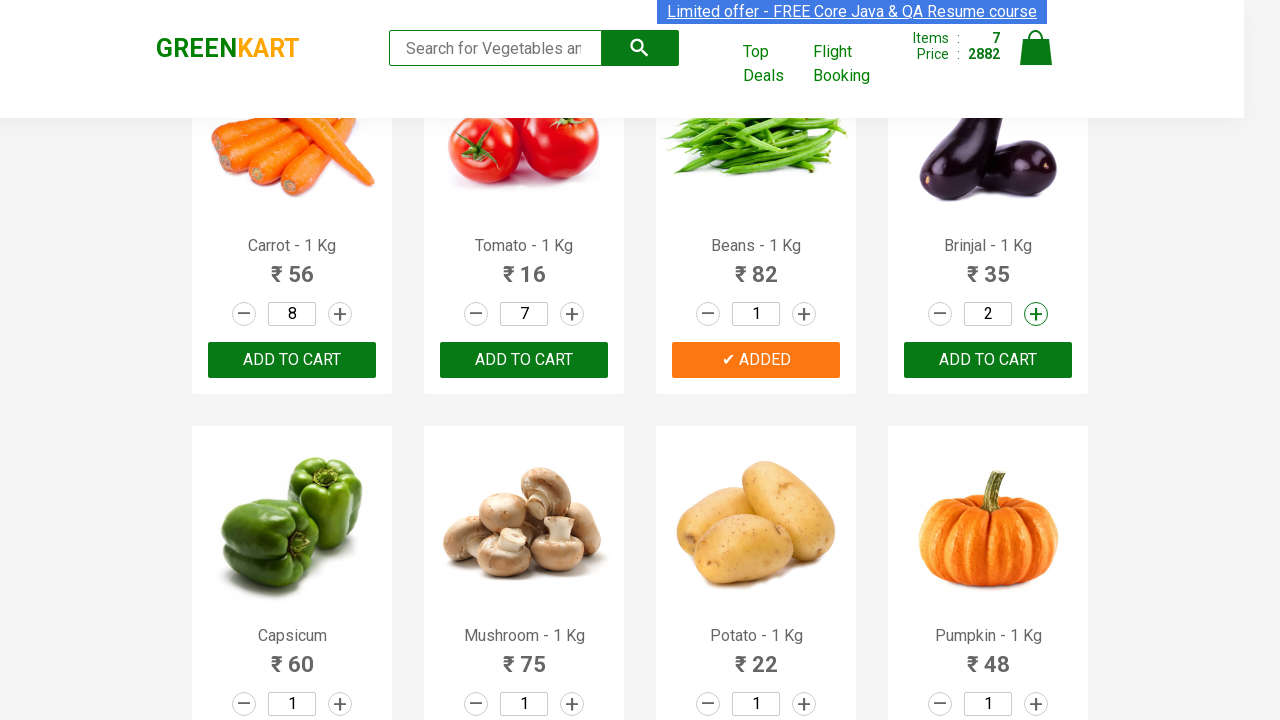

Clicked increment button for Brinjal (click 2 of 4) at (1036, 314) on //h4[contains(text(),'Brinjal')]/following-sibling::*[2]/a[@class='increment']
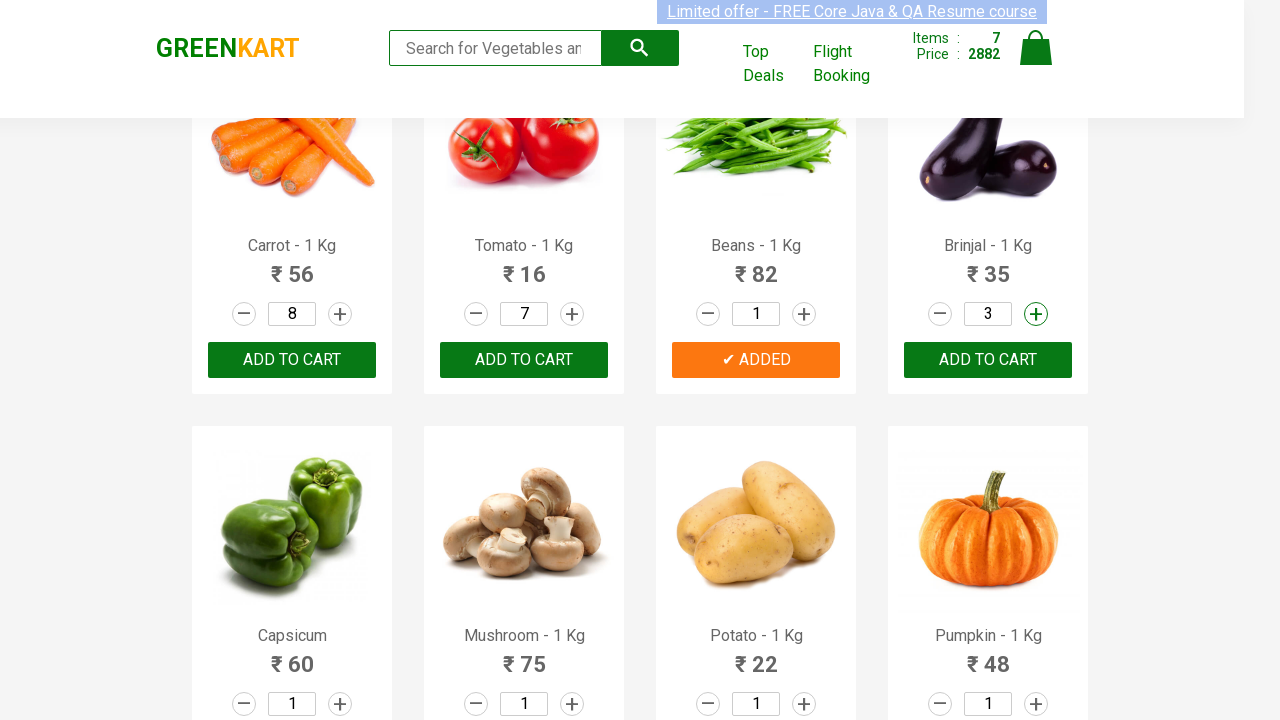

Clicked increment button for Brinjal (click 3 of 4) at (1036, 314) on //h4[contains(text(),'Brinjal')]/following-sibling::*[2]/a[@class='increment']
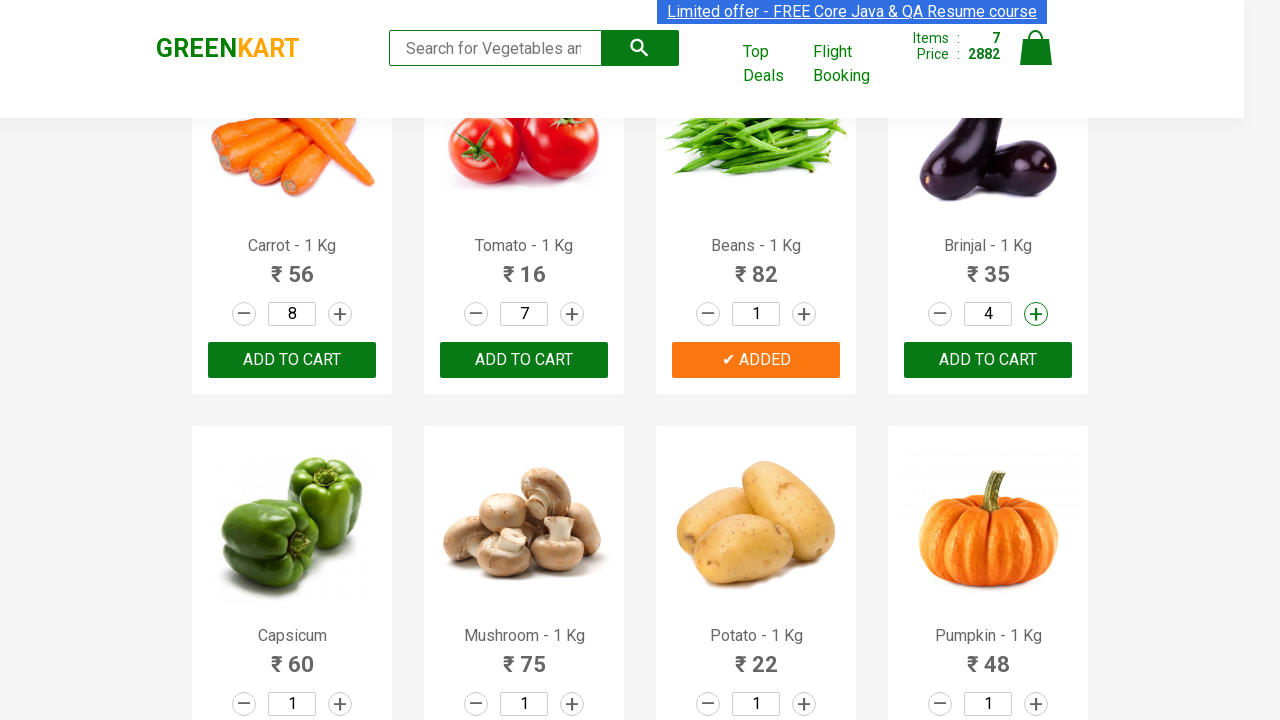

Clicked increment button for Brinjal (click 4 of 4) at (1036, 314) on //h4[contains(text(),'Brinjal')]/following-sibling::*[2]/a[@class='increment']
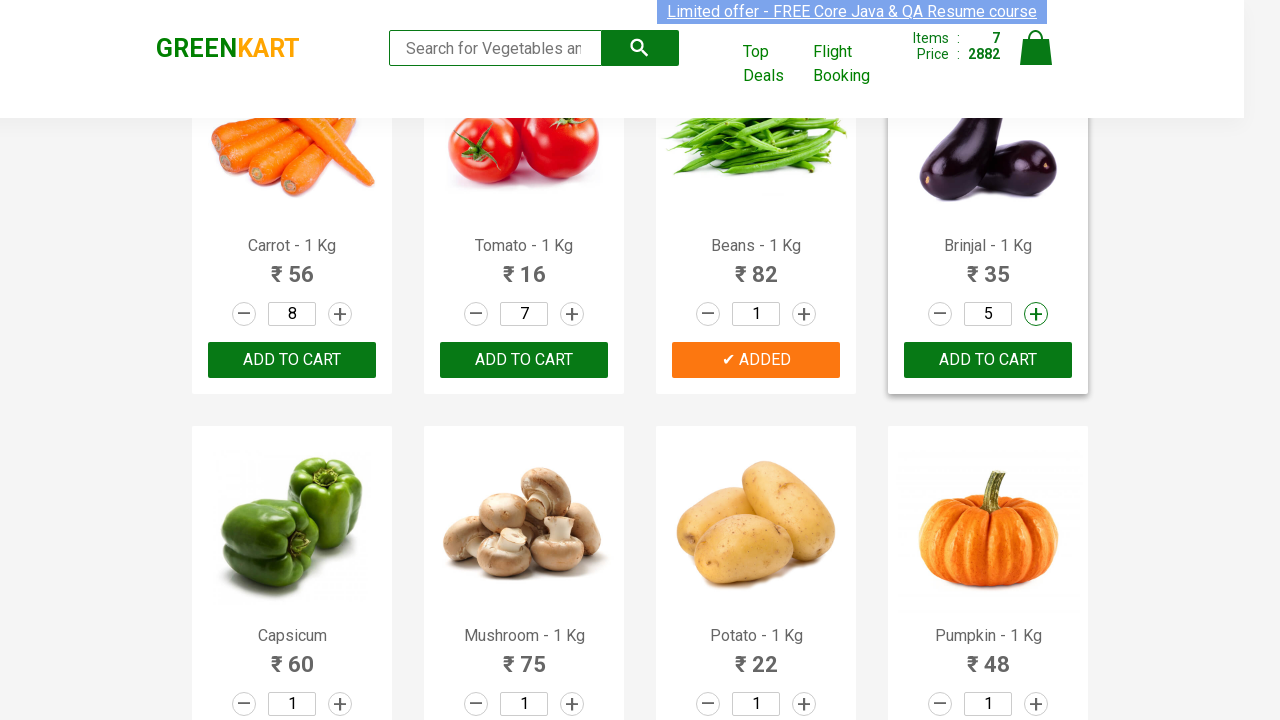

Added 5 Brinjal(s) to cart at (988, 360) on //h4[contains(text(),'Brinjal')]/following-sibling::*[3]/button
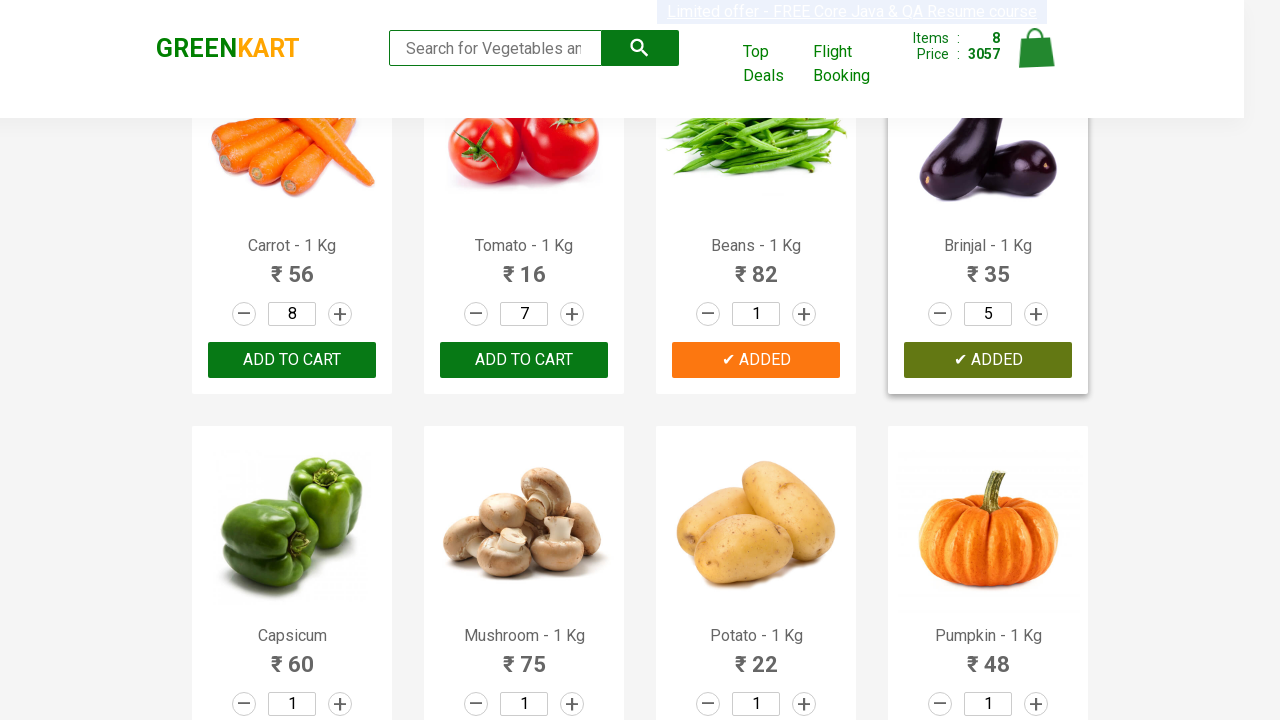

Clicked cart icon to view cart at (1036, 59) on a.cart-icon
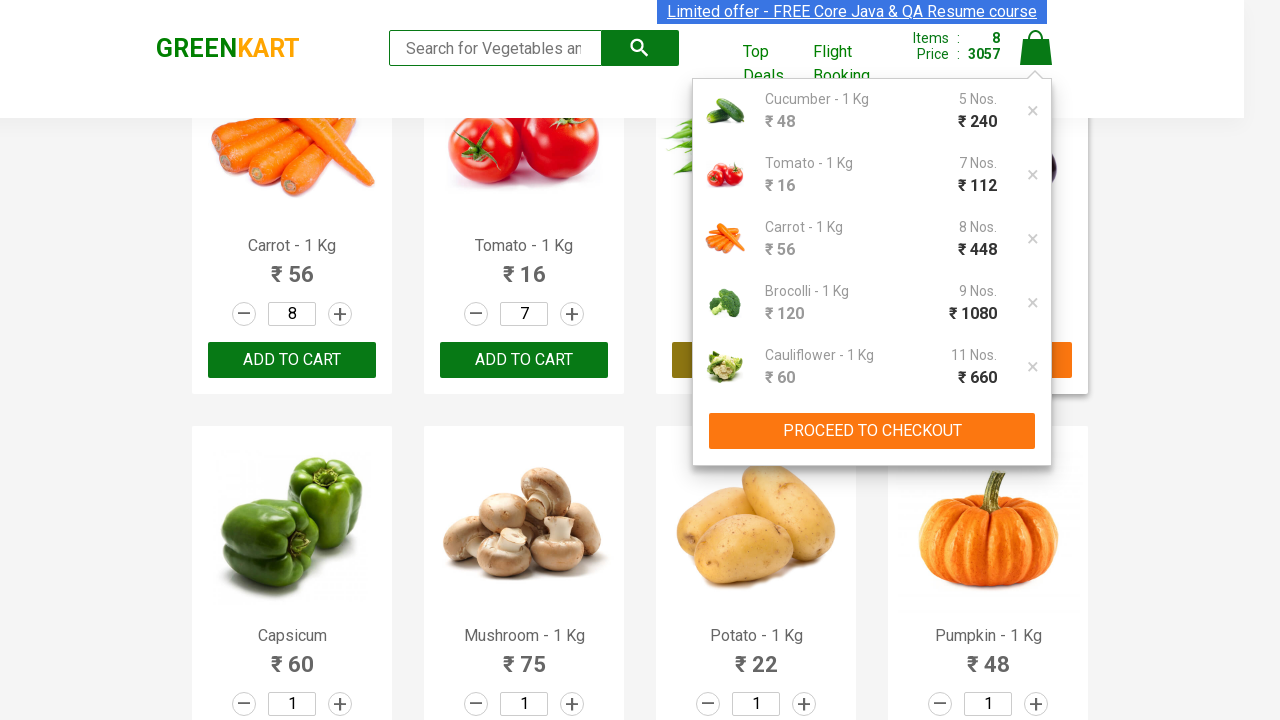

Clicked PROCEED TO CHECKOUT button at (872, 431) on button:has-text('PROCEED TO CHECKOUT')
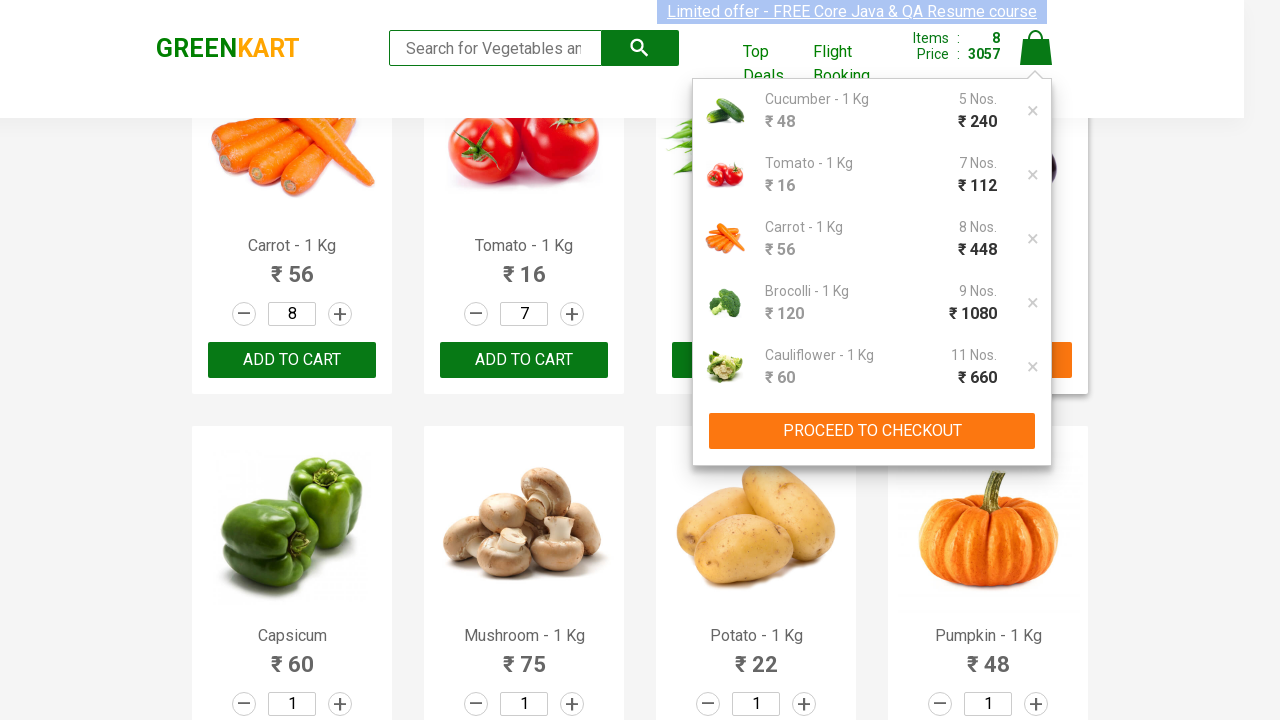

Entered promo code 'rahulshettyacademy' on input[placeholder*='Enter promo code']
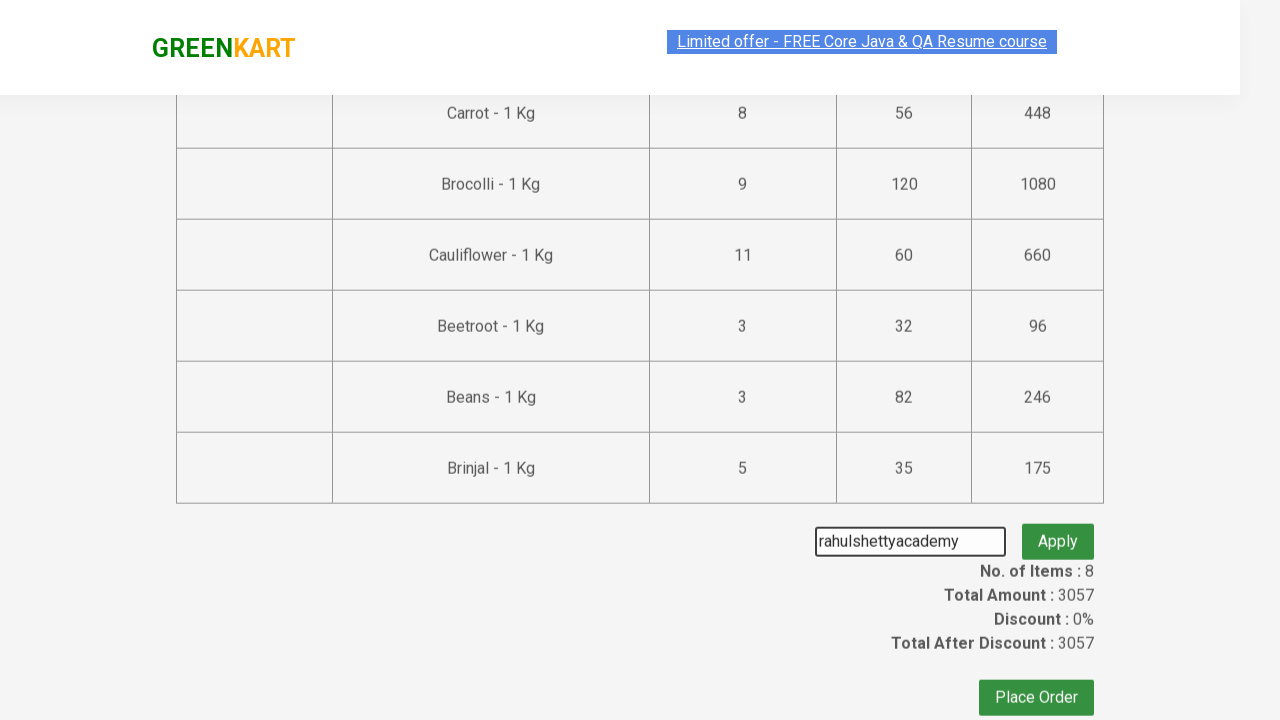

Clicked Apply promo code button at (1058, 530) on button.promoBtn
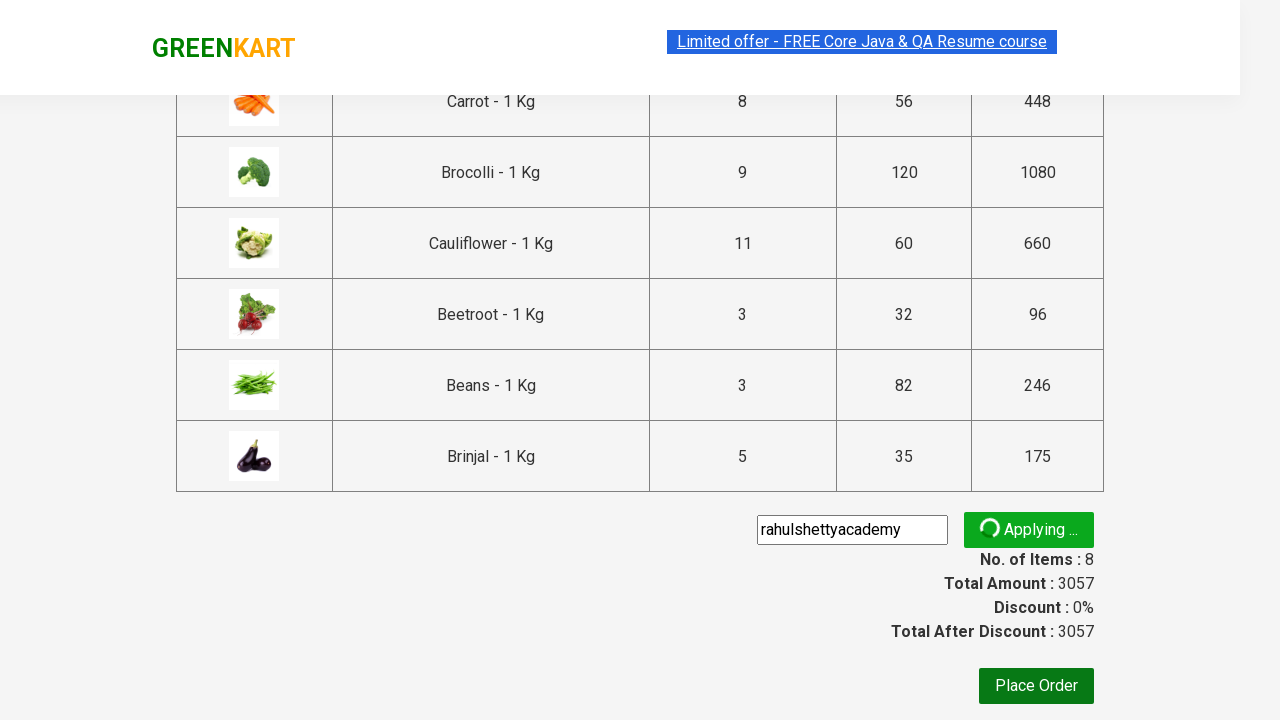

Promo code confirmation message appeared
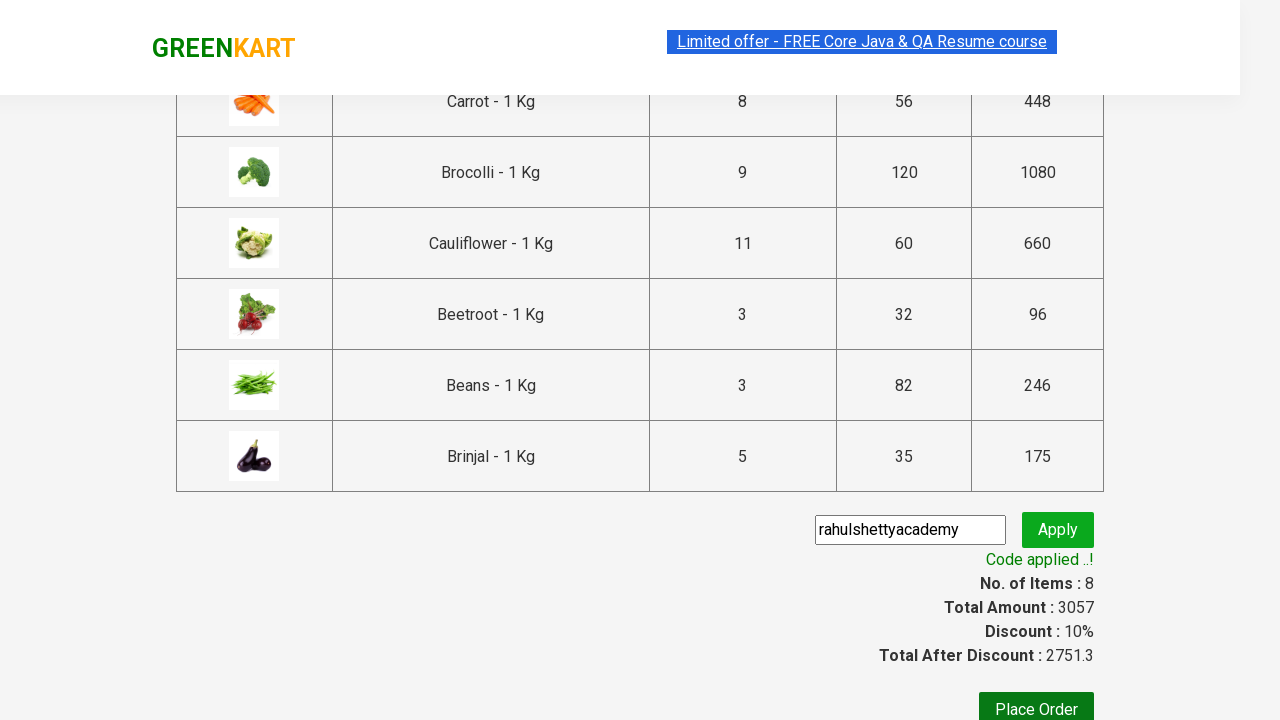

Clicked Place Order button at (1036, 702) on button:has-text('Place Order')
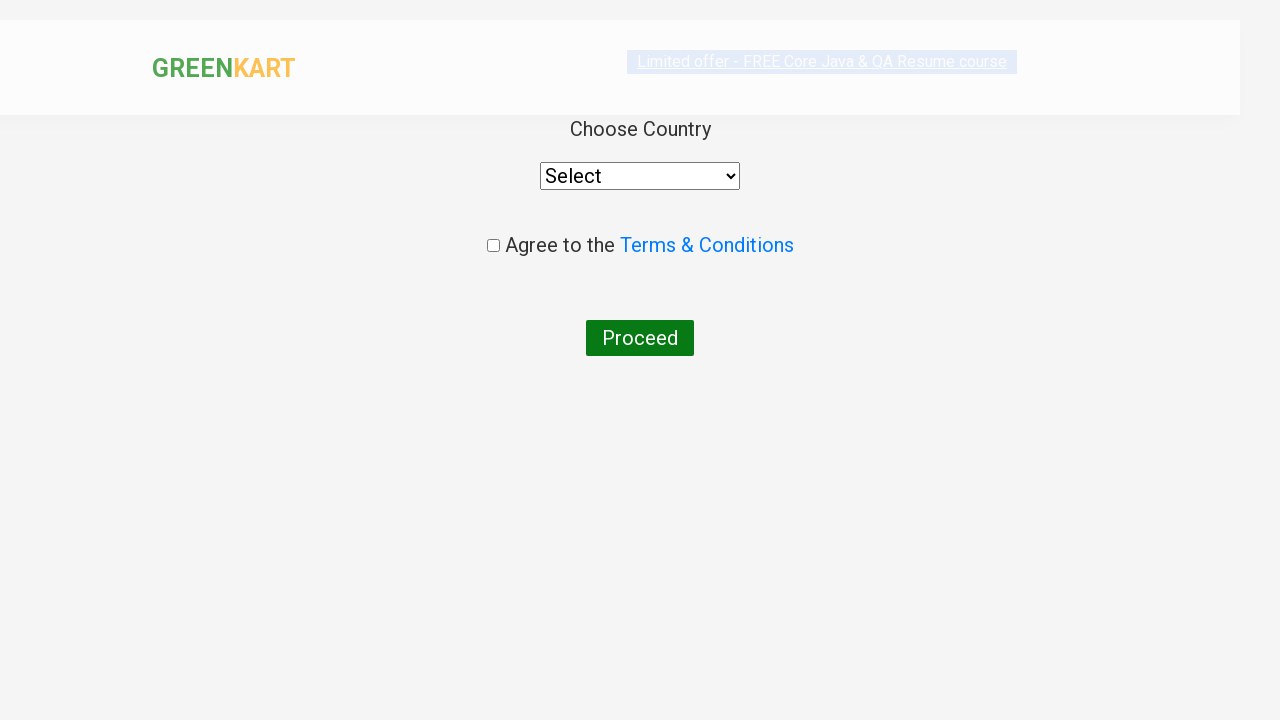

Selected Peru from country dropdown on css=.wrapperTwo > div:nth-child(3) > select:nth-child(1)
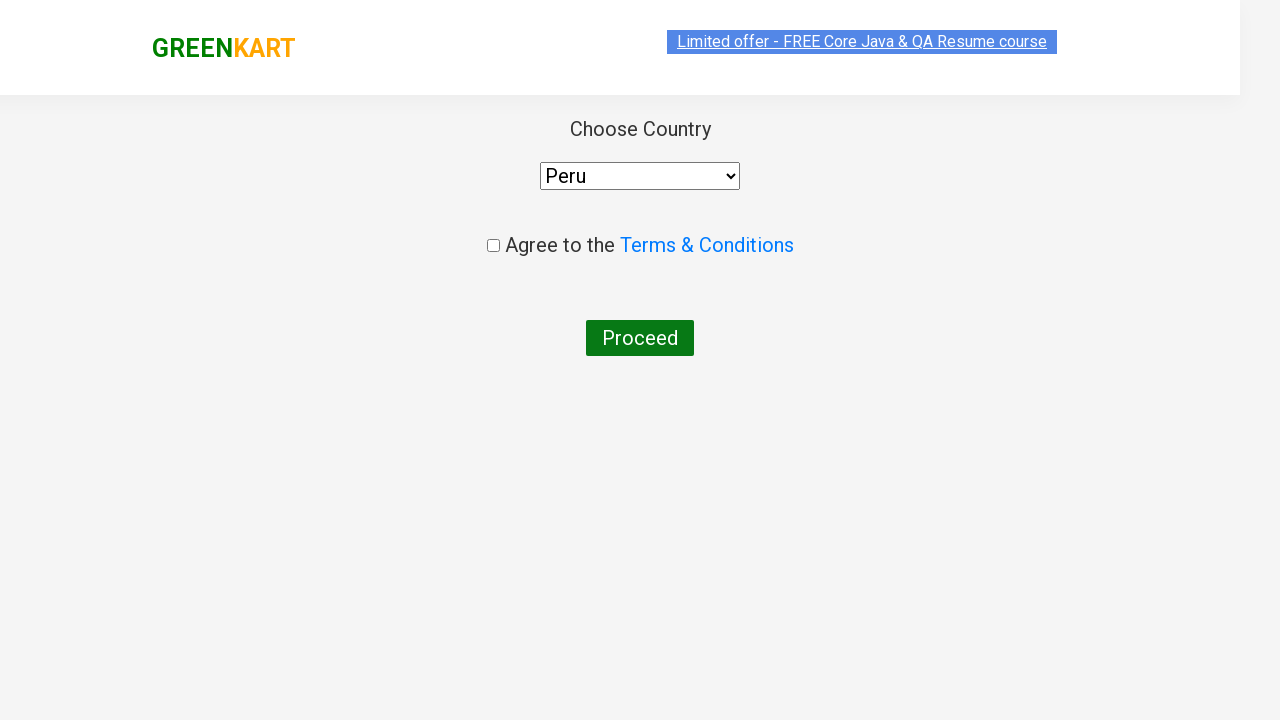

Checked terms and conditions checkbox at (493, 246) on input[type='checkbox']
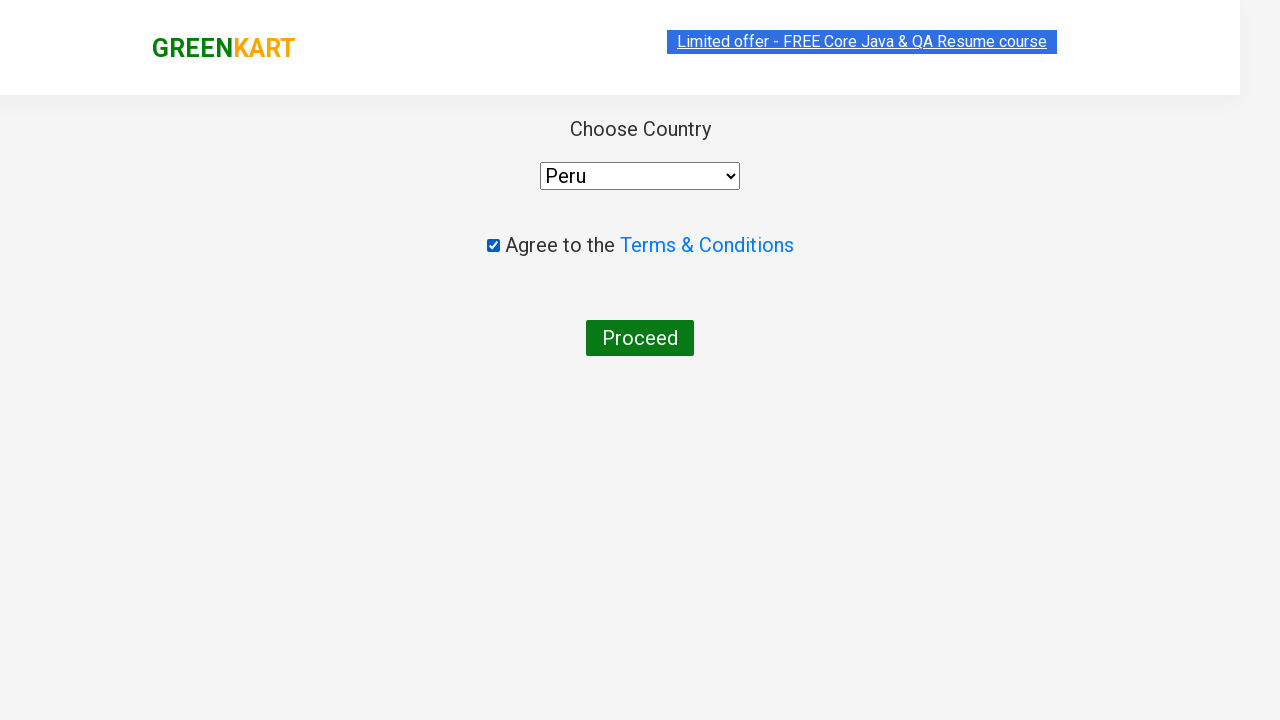

Clicked Proceed button to complete order at (640, 338) on button:has-text('Proceed')
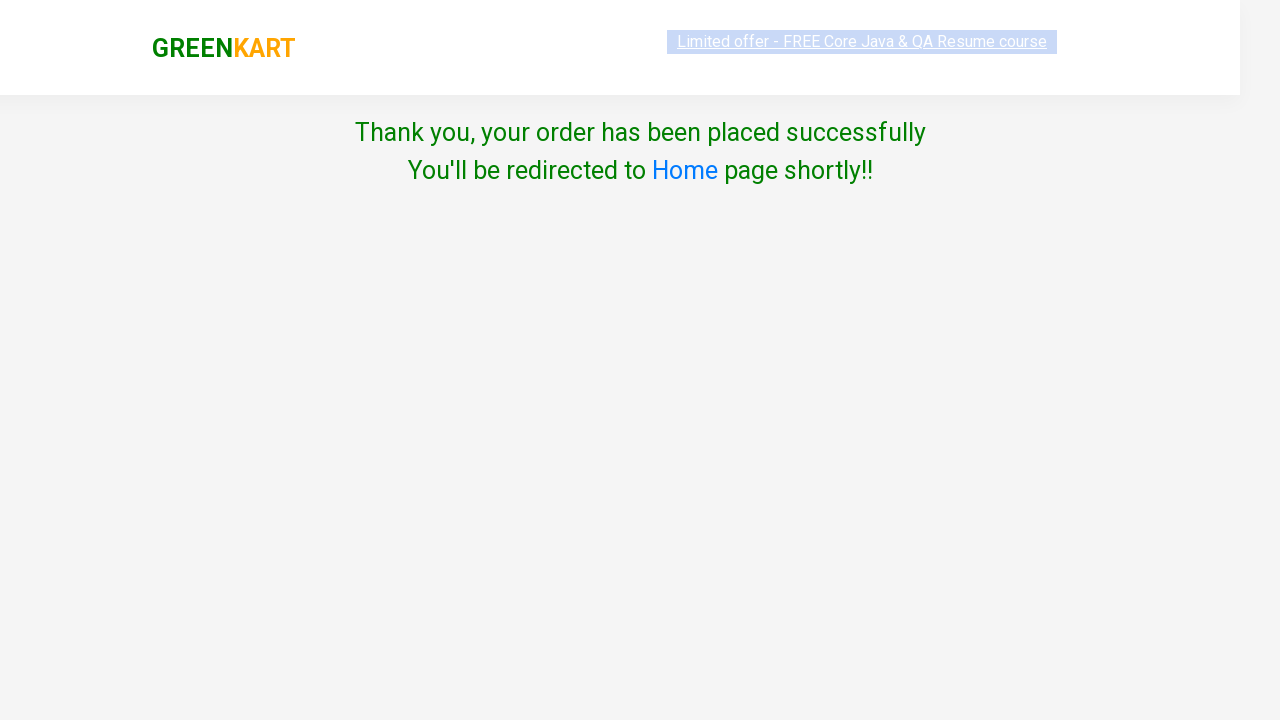

Order confirmation page loaded
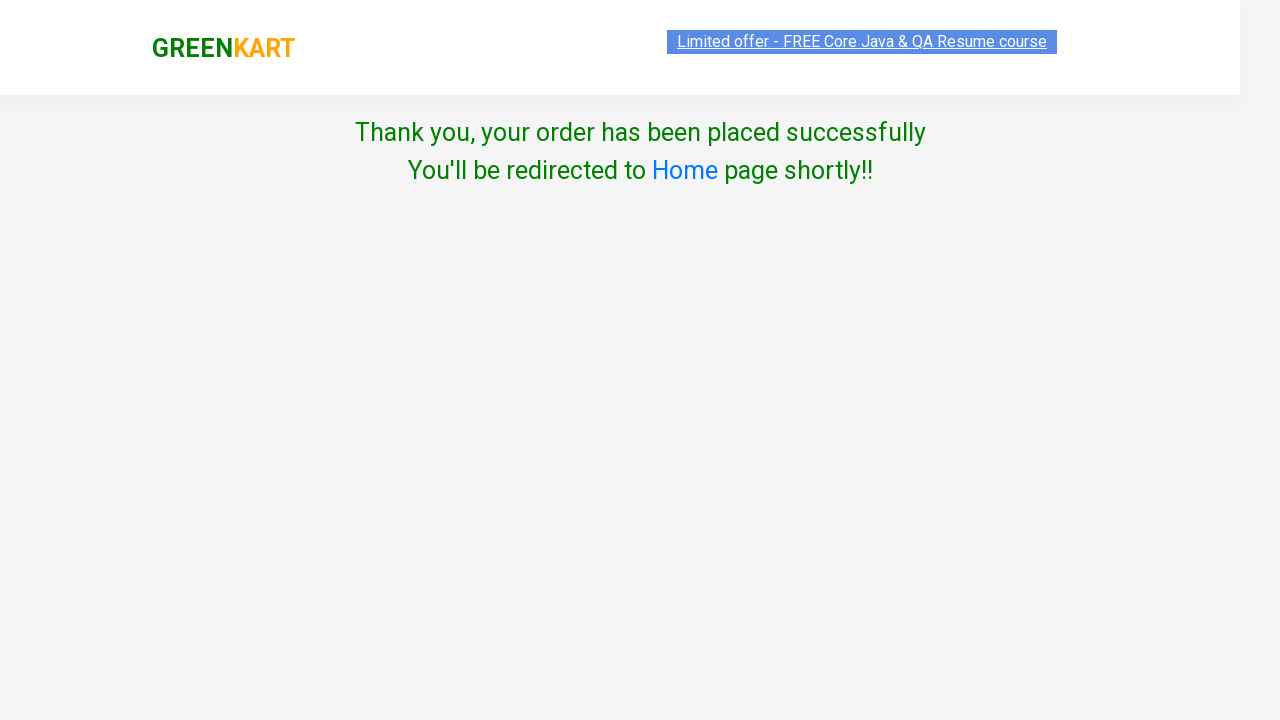

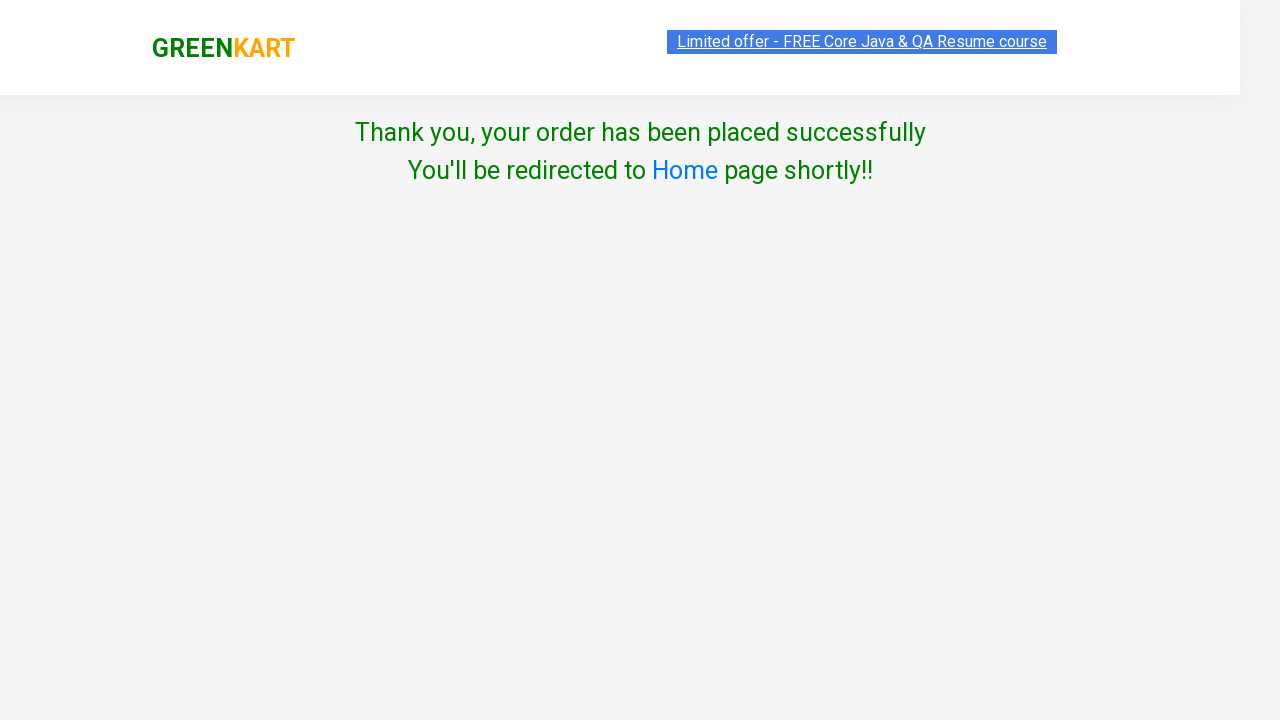